Navigates to an automation practice page and interacts with a fixed header table, verifying table rows and cells are accessible and readable.

Starting URL: https://rahulshettyacademy.com/AutomationPractice/

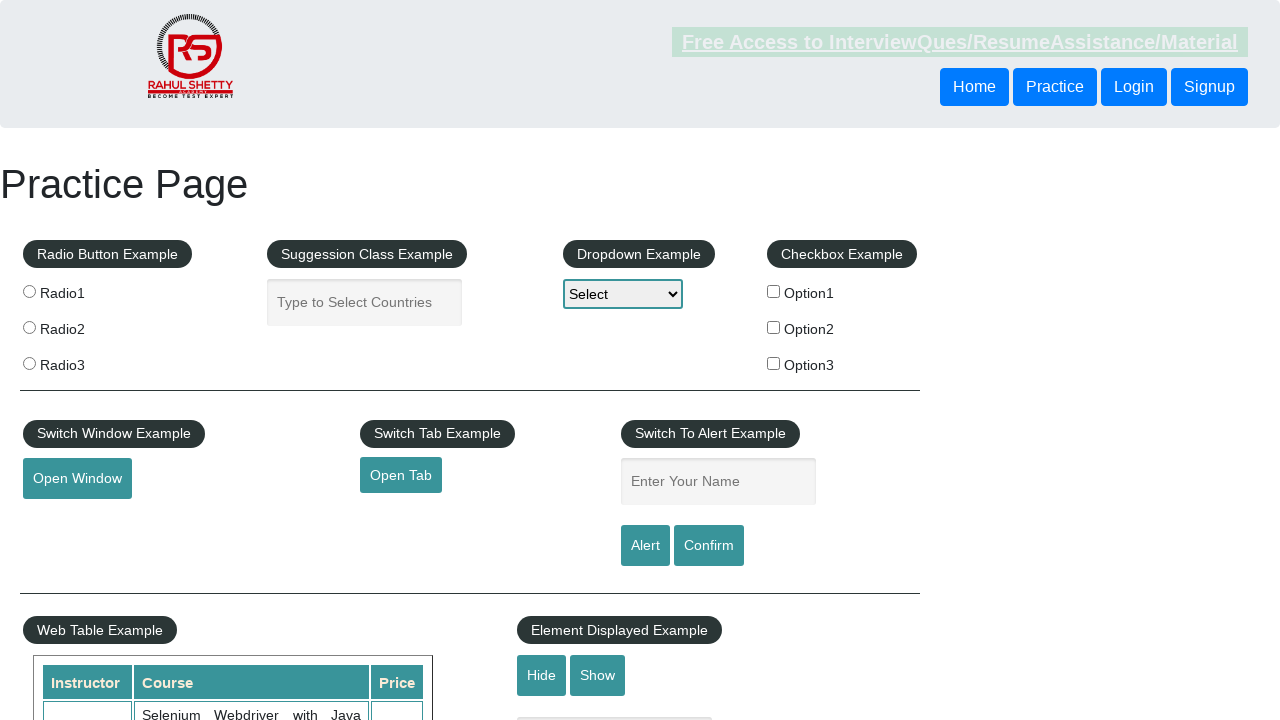

Navigated to Rahul Shetty Academy automation practice page
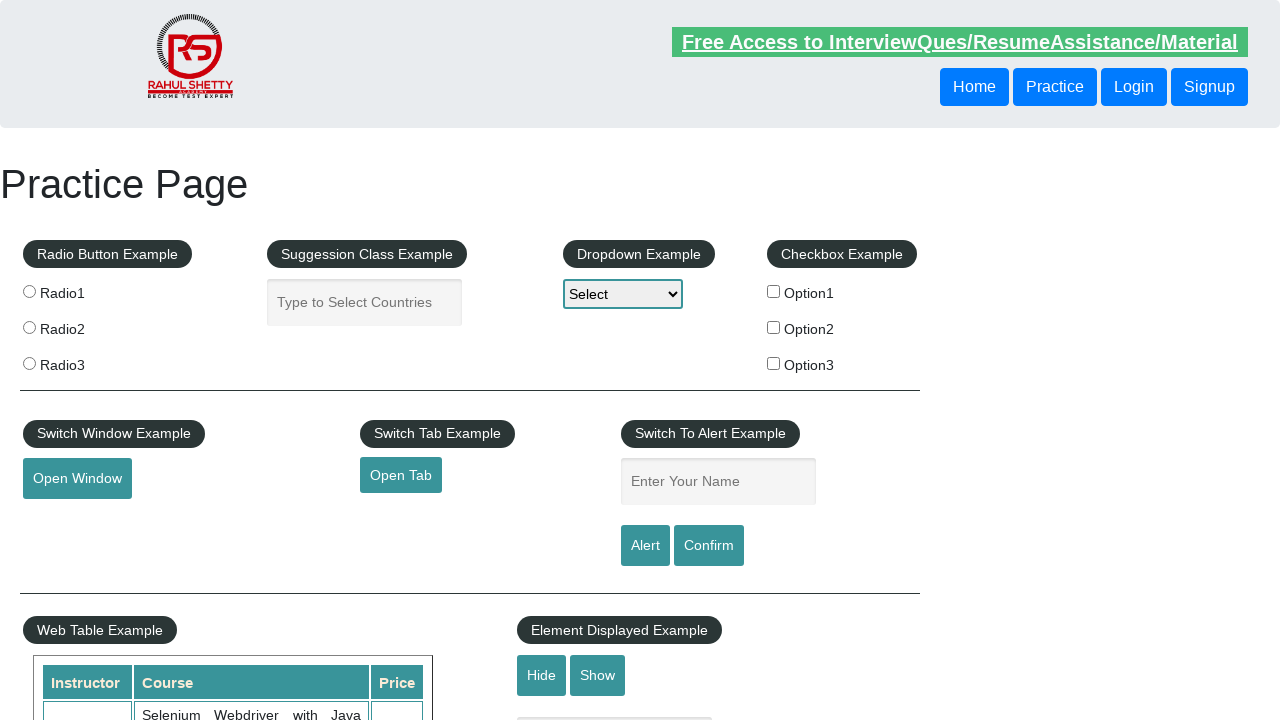

Fixed header table loaded and visible
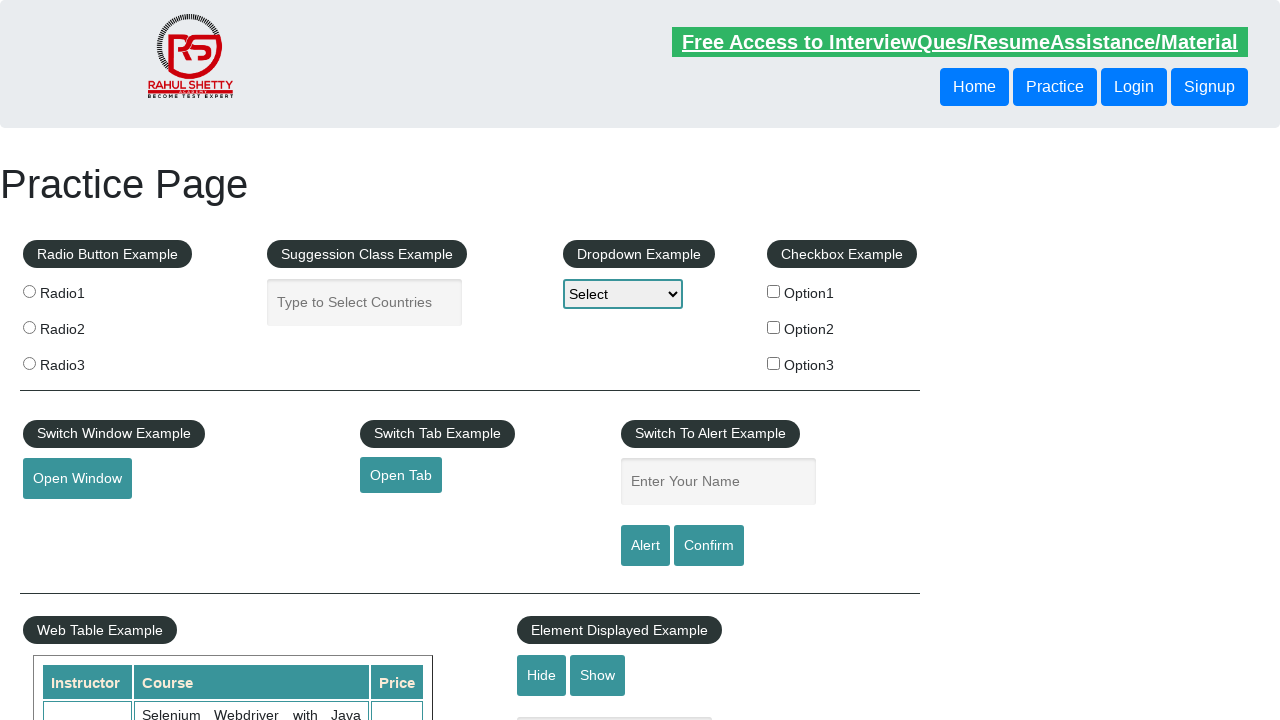

Found 9 rows in the fixed header table
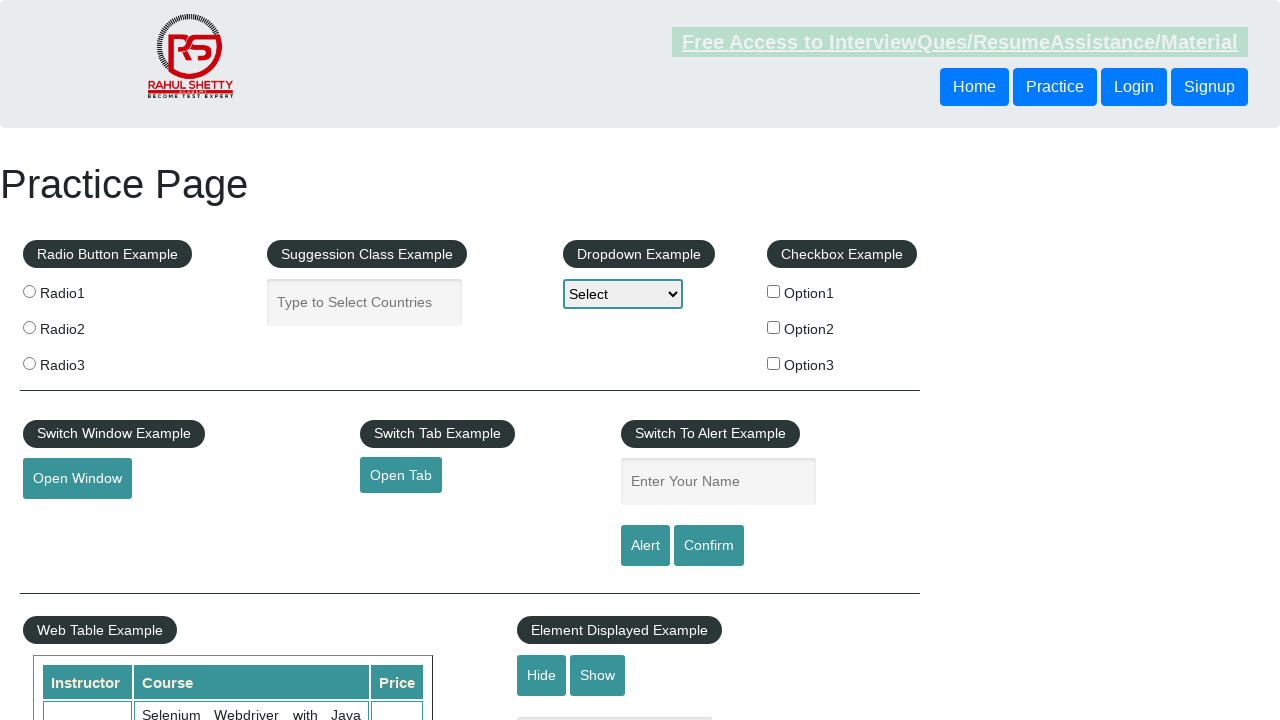

Row 1: Found 4 columns
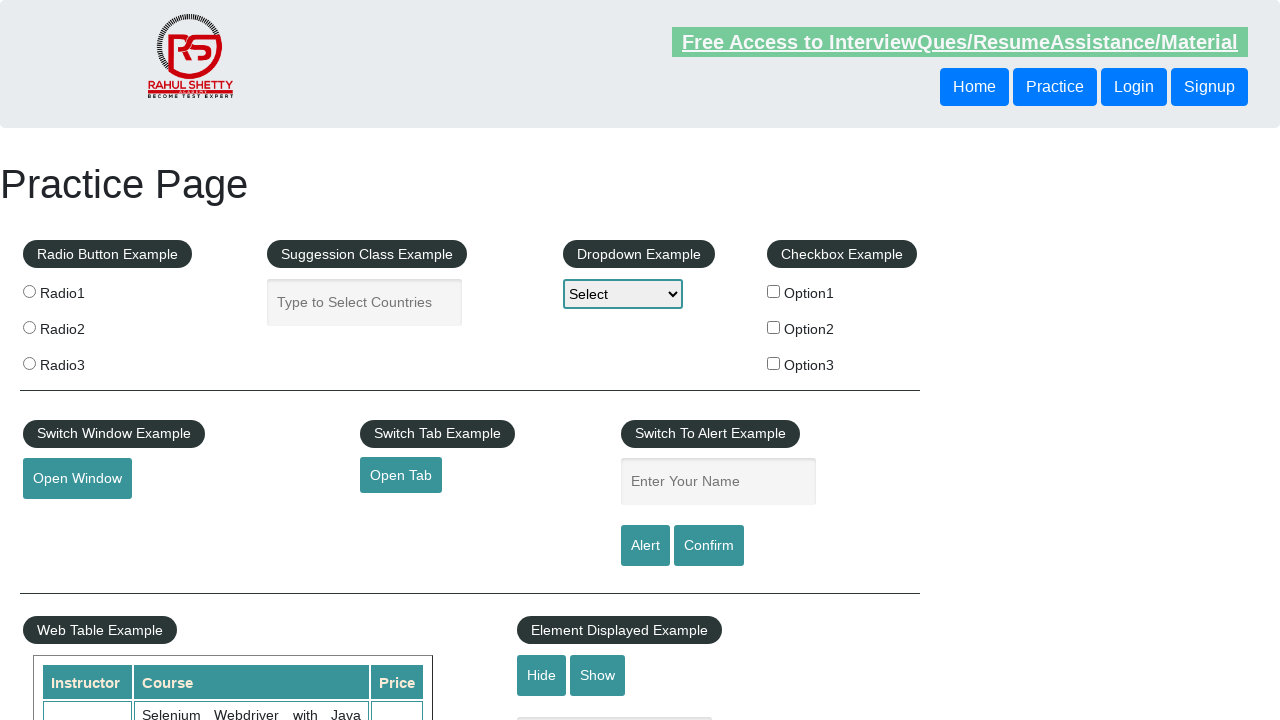

Row 1, Column 1: Cell content is 'Alex'
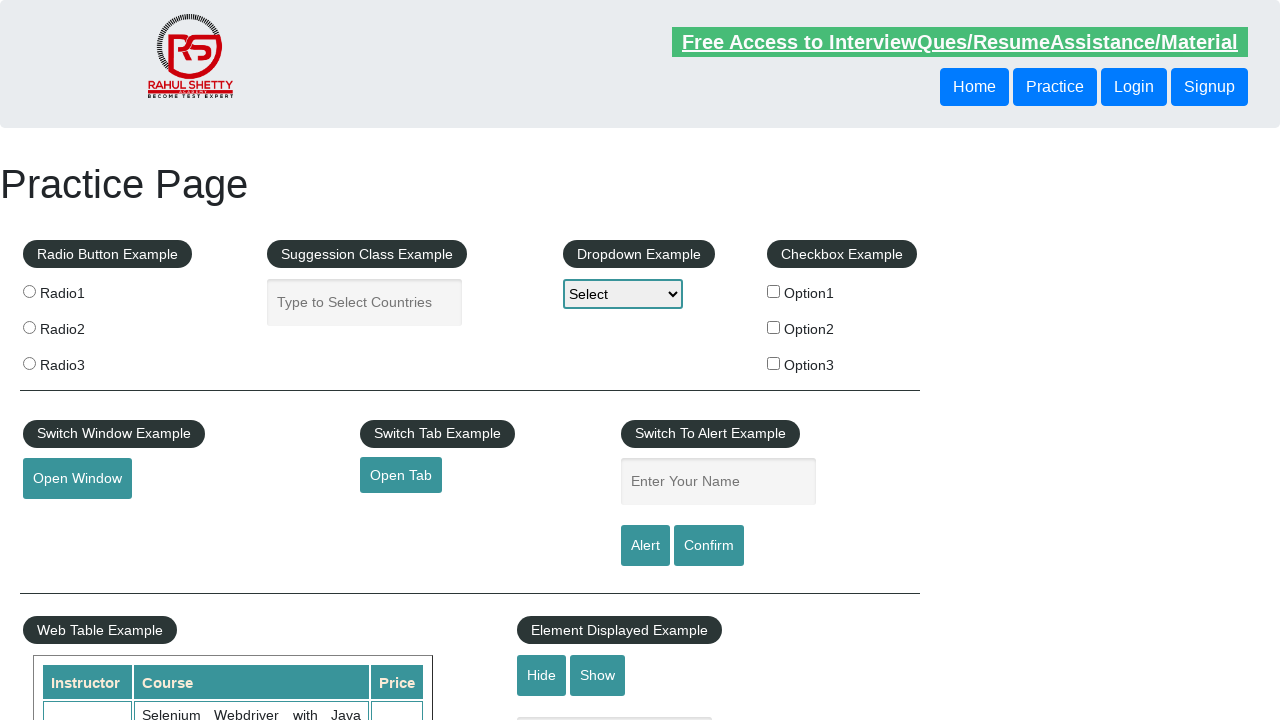

Row 1, Column 2: Cell content is 'Engineer'
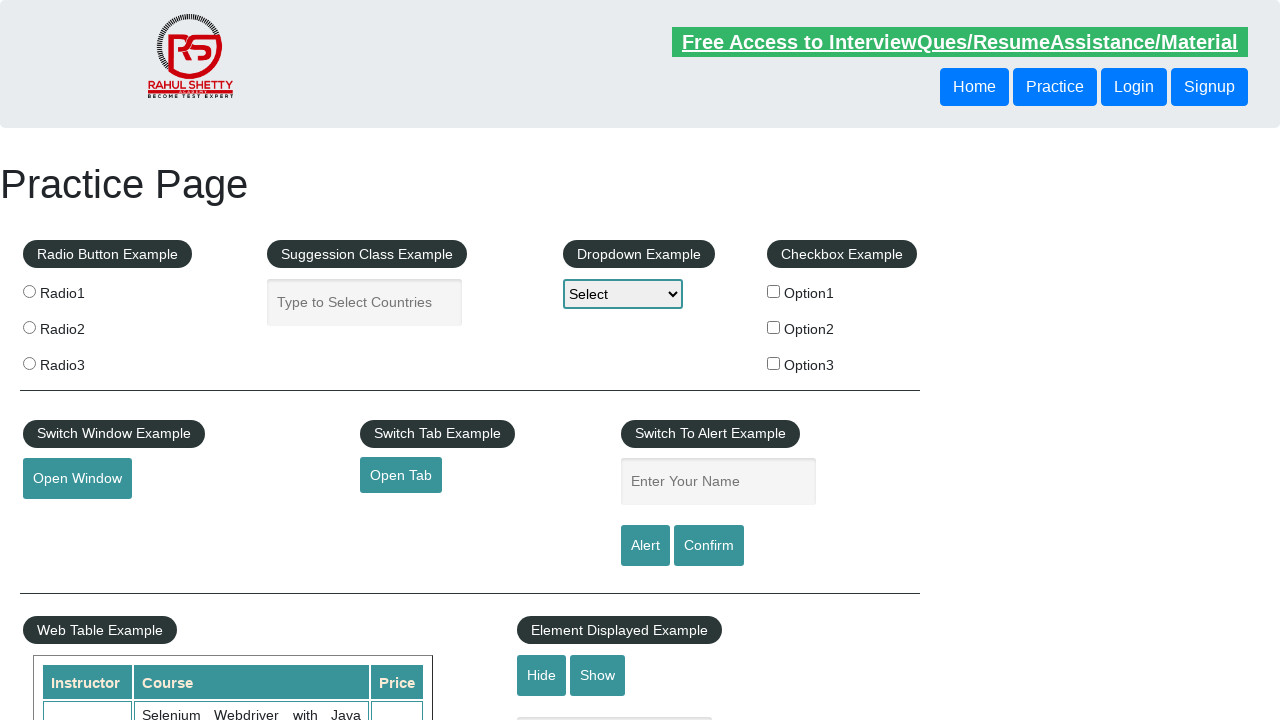

Row 1, Column 3: Cell content is 'Chennai'
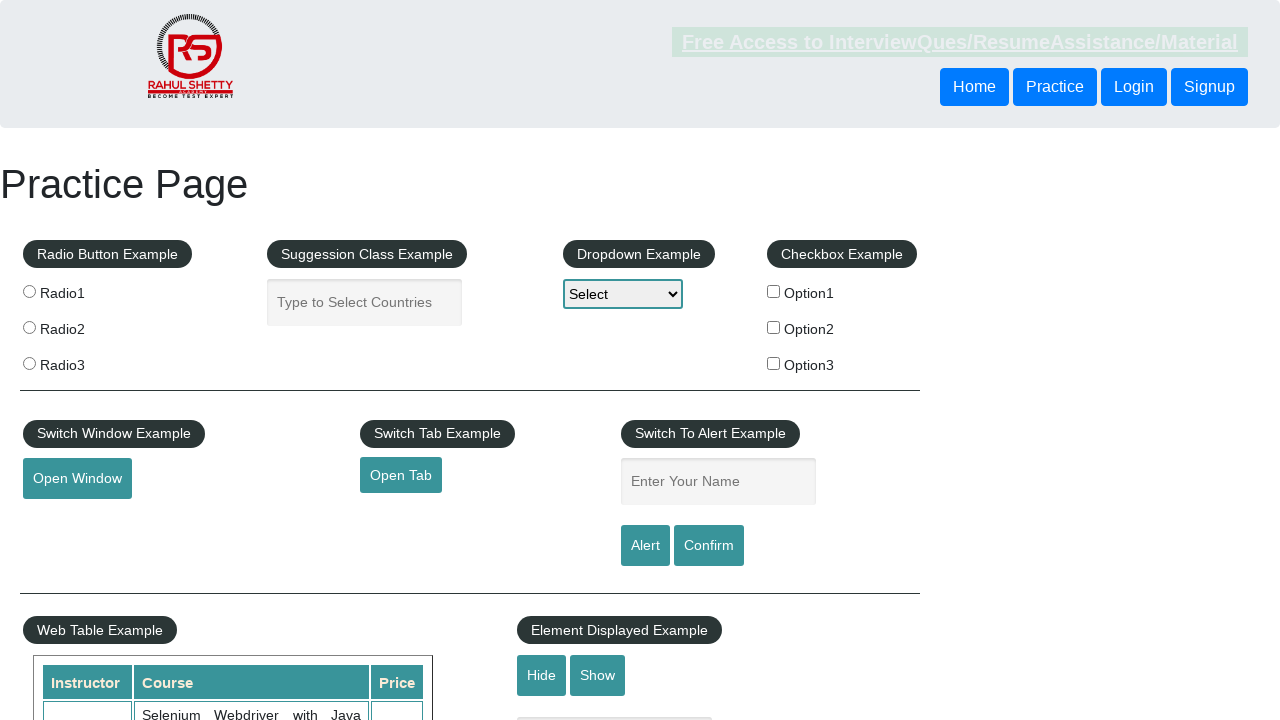

Row 1, Column 4: Cell content is '28'
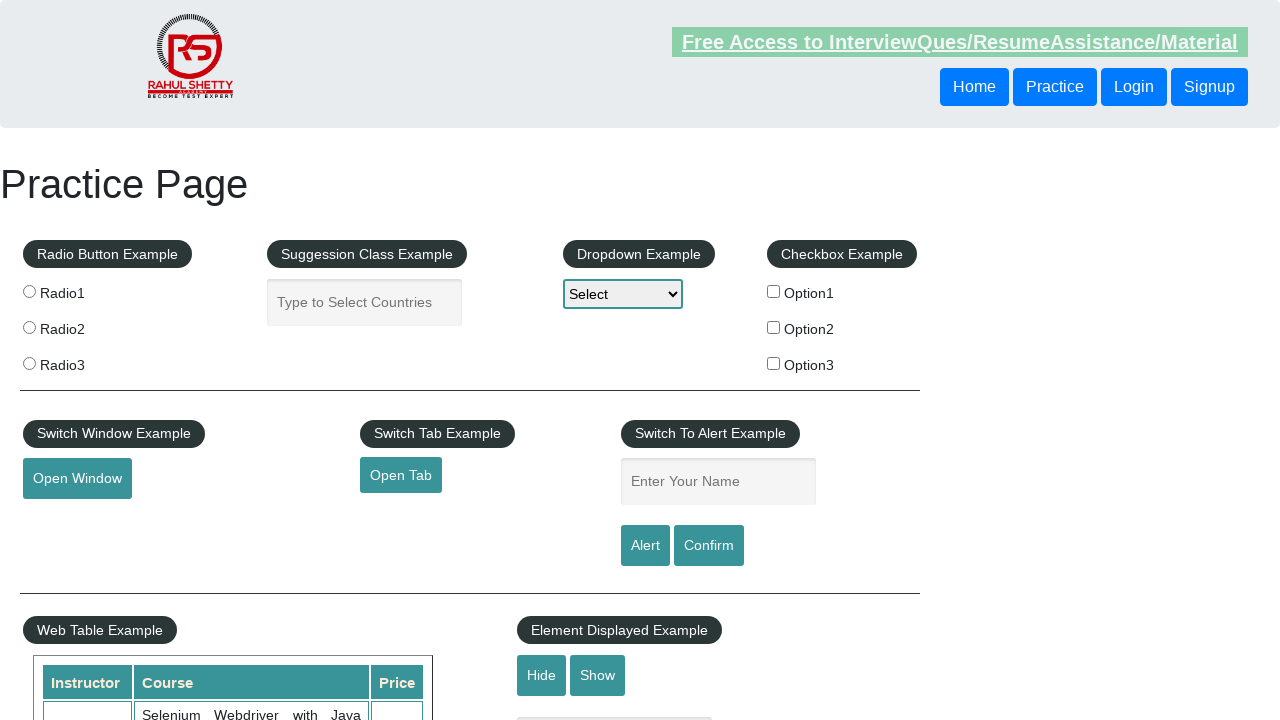

Row 2: Found 4 columns
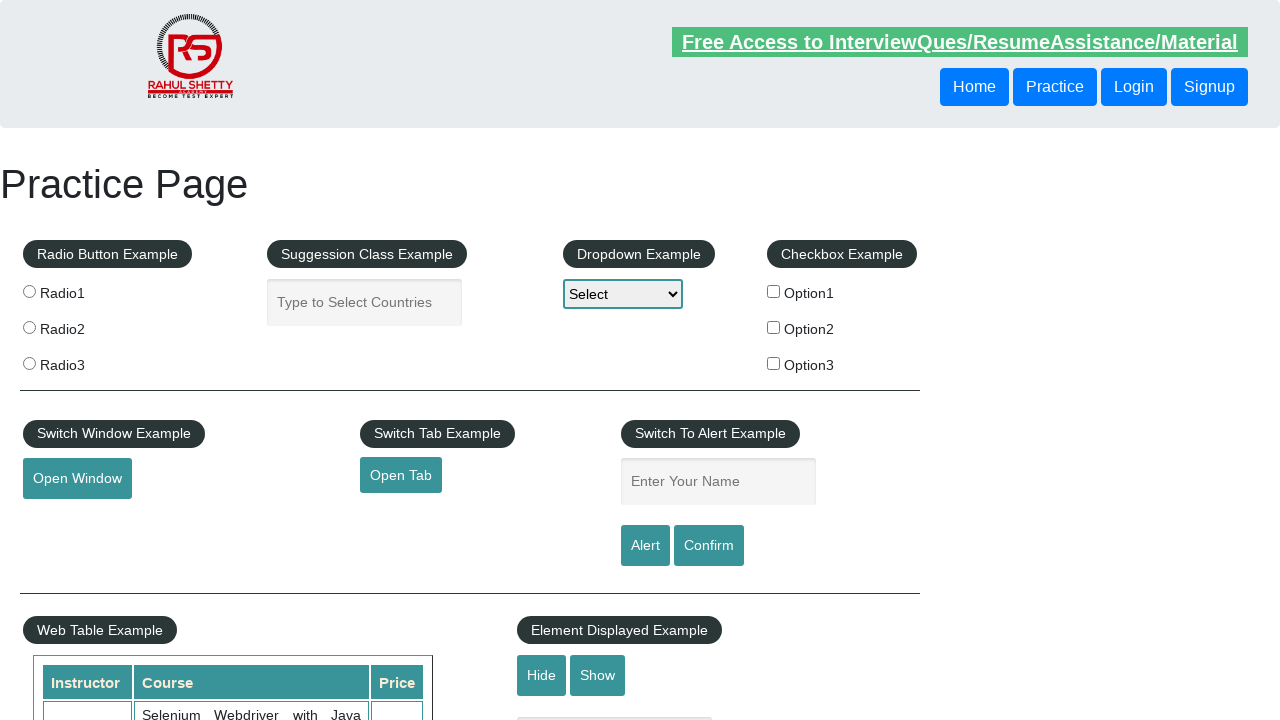

Row 2, Column 1: Cell content is 'Ben'
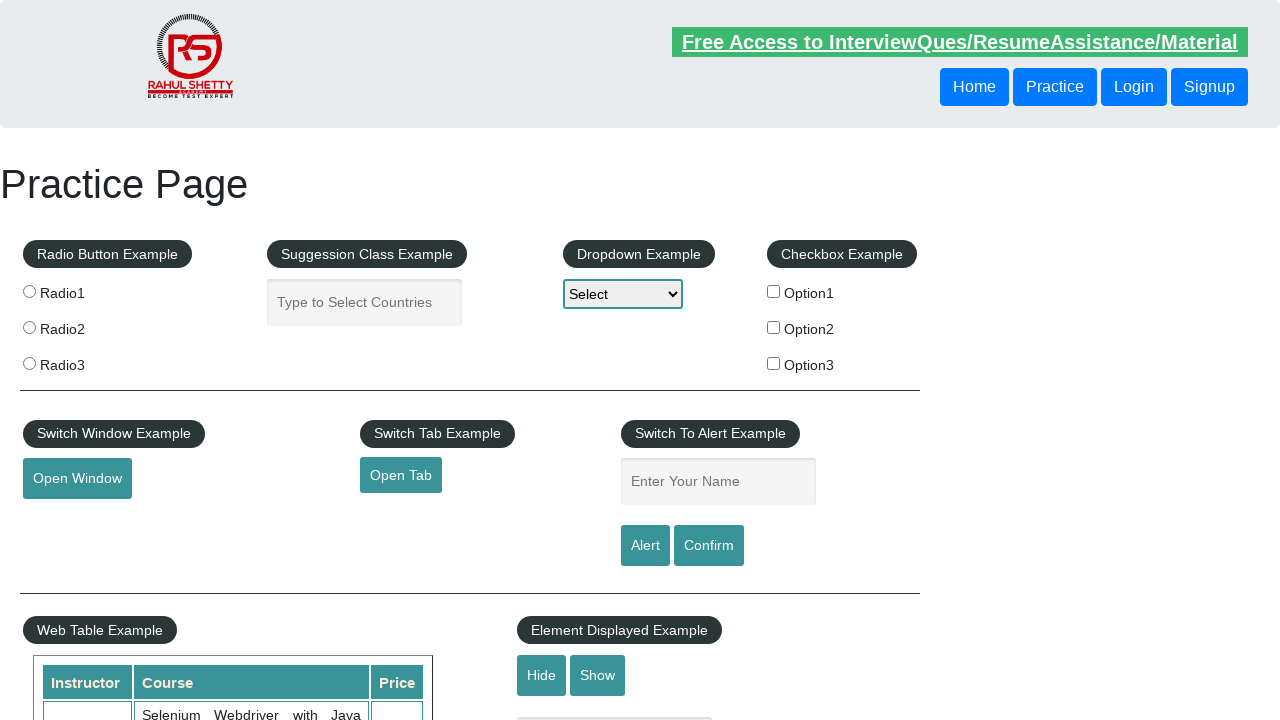

Row 2, Column 2: Cell content is 'Mechanic'
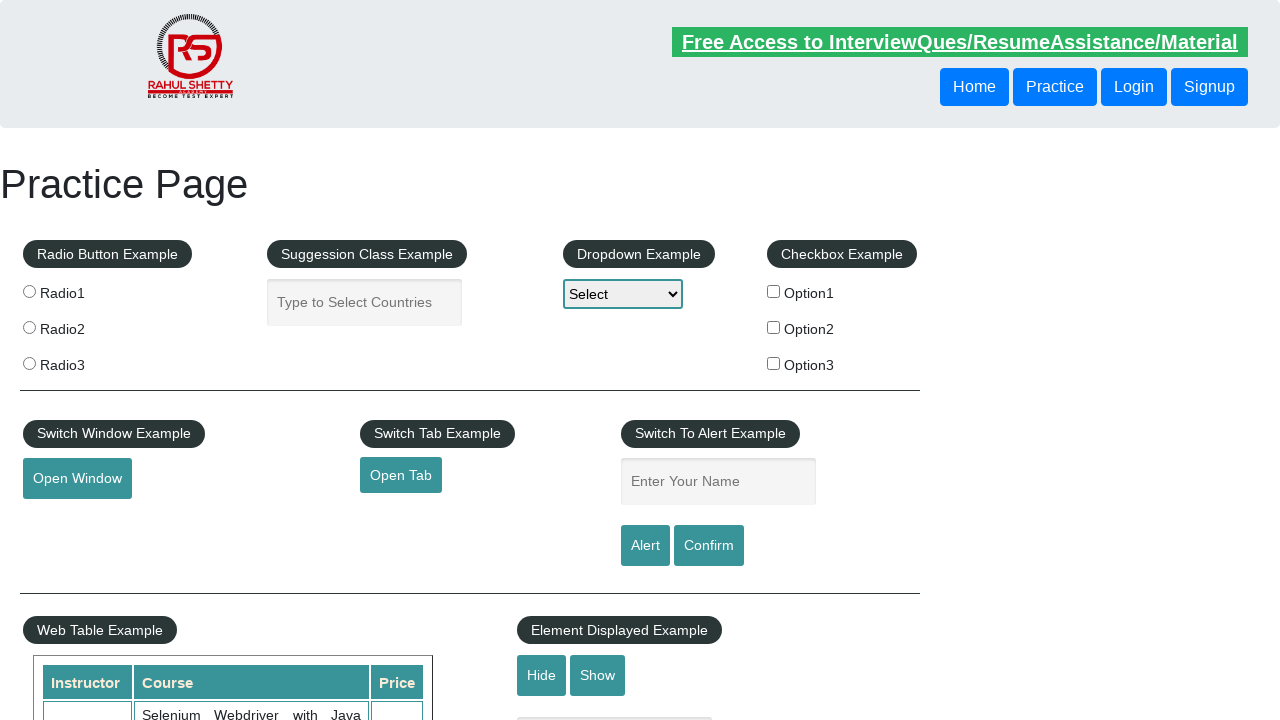

Row 2, Column 3: Cell content is 'Bengaluru'
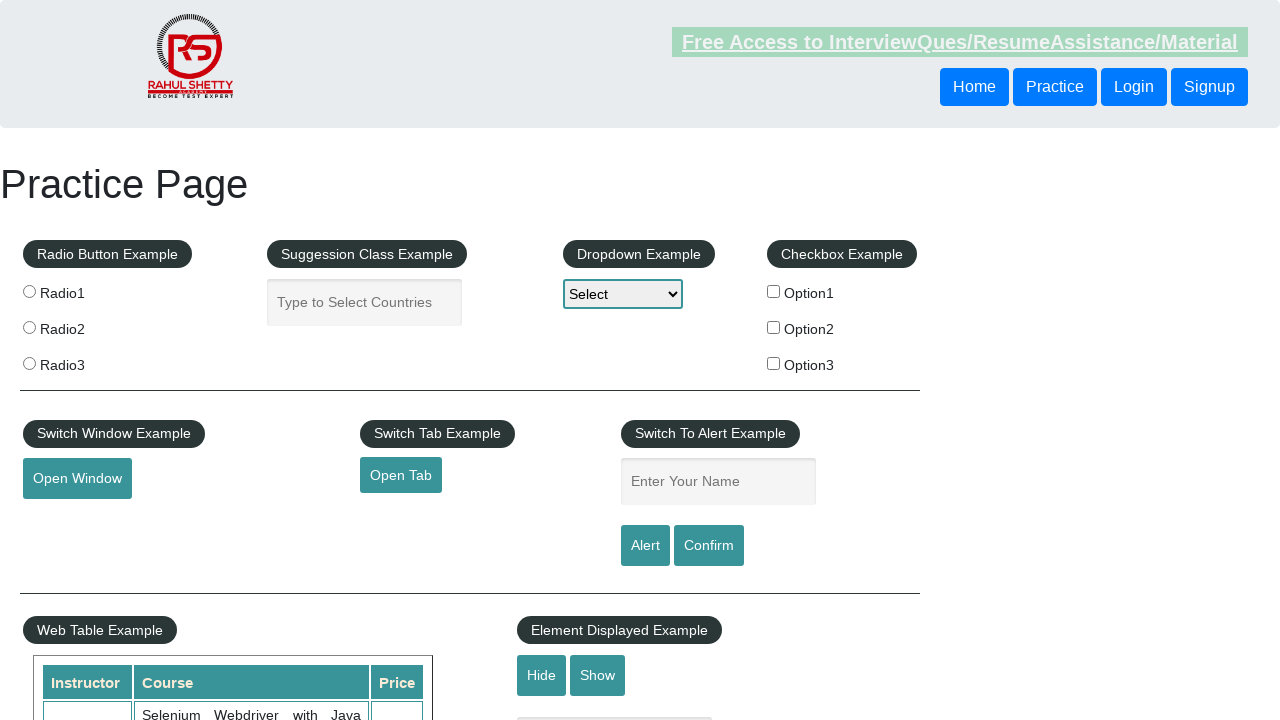

Row 2, Column 4: Cell content is '23'
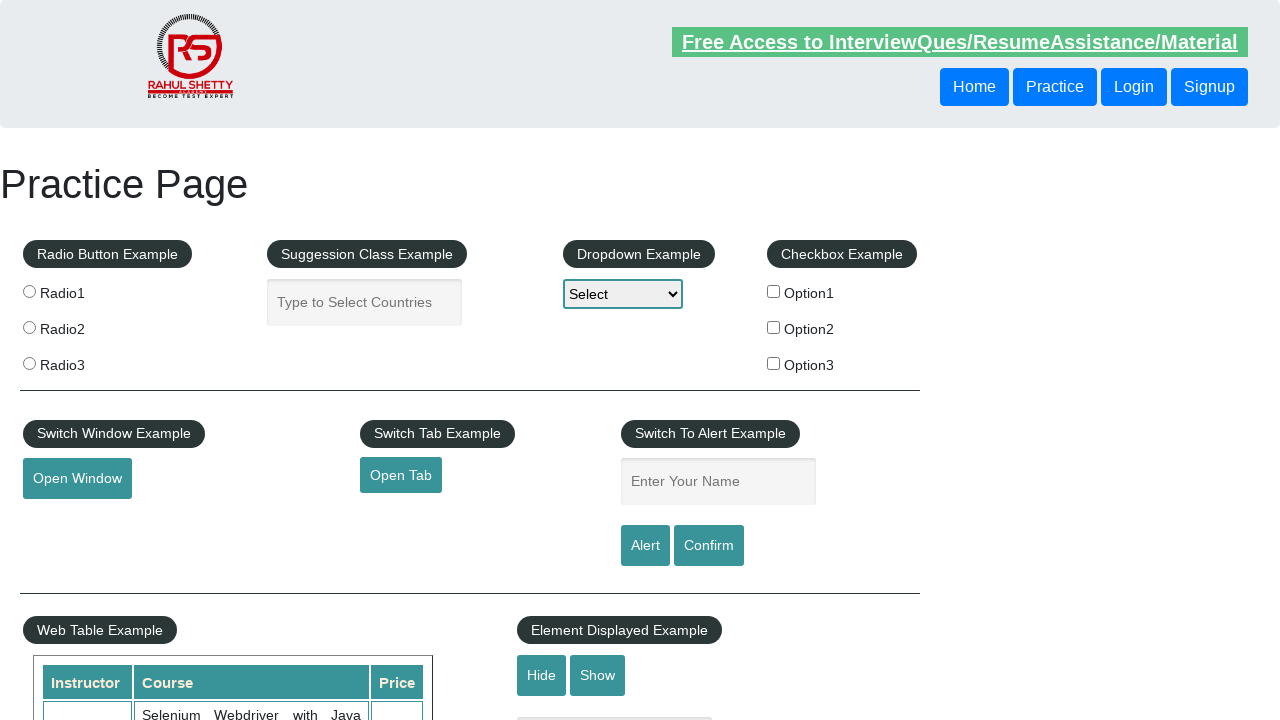

Row 3: Found 4 columns
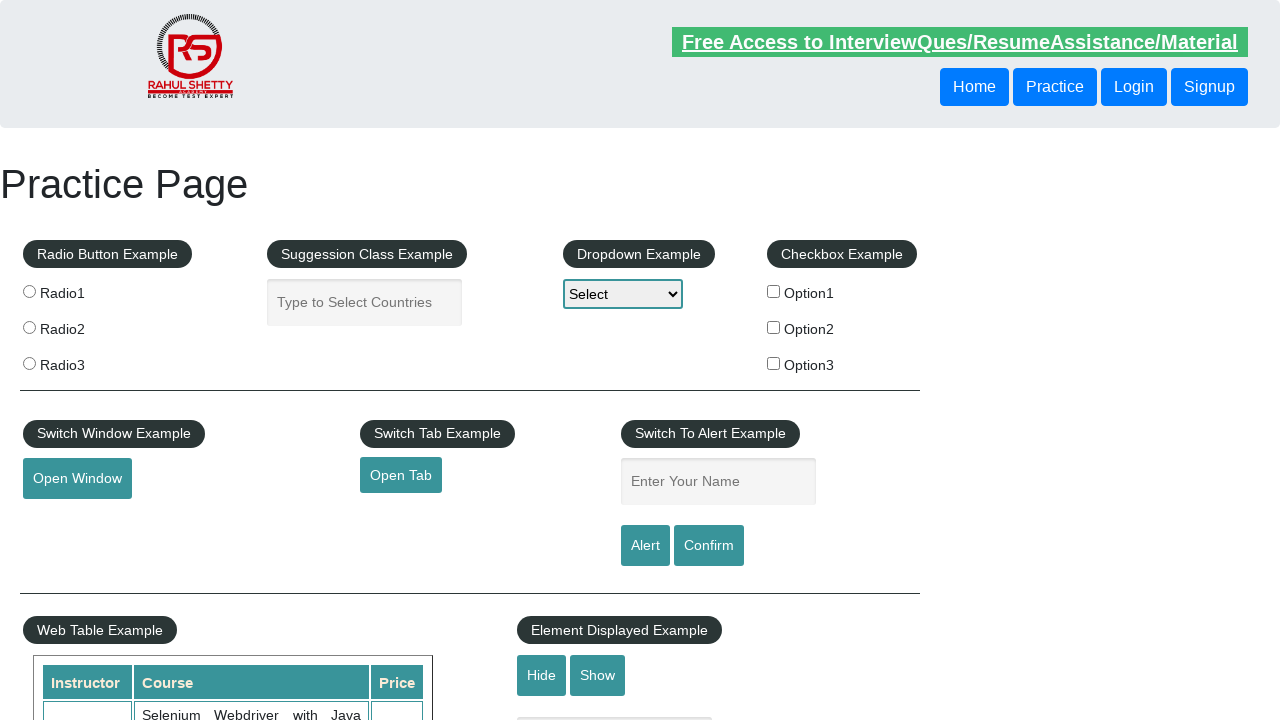

Row 3, Column 1: Cell content is 'Dwayne'
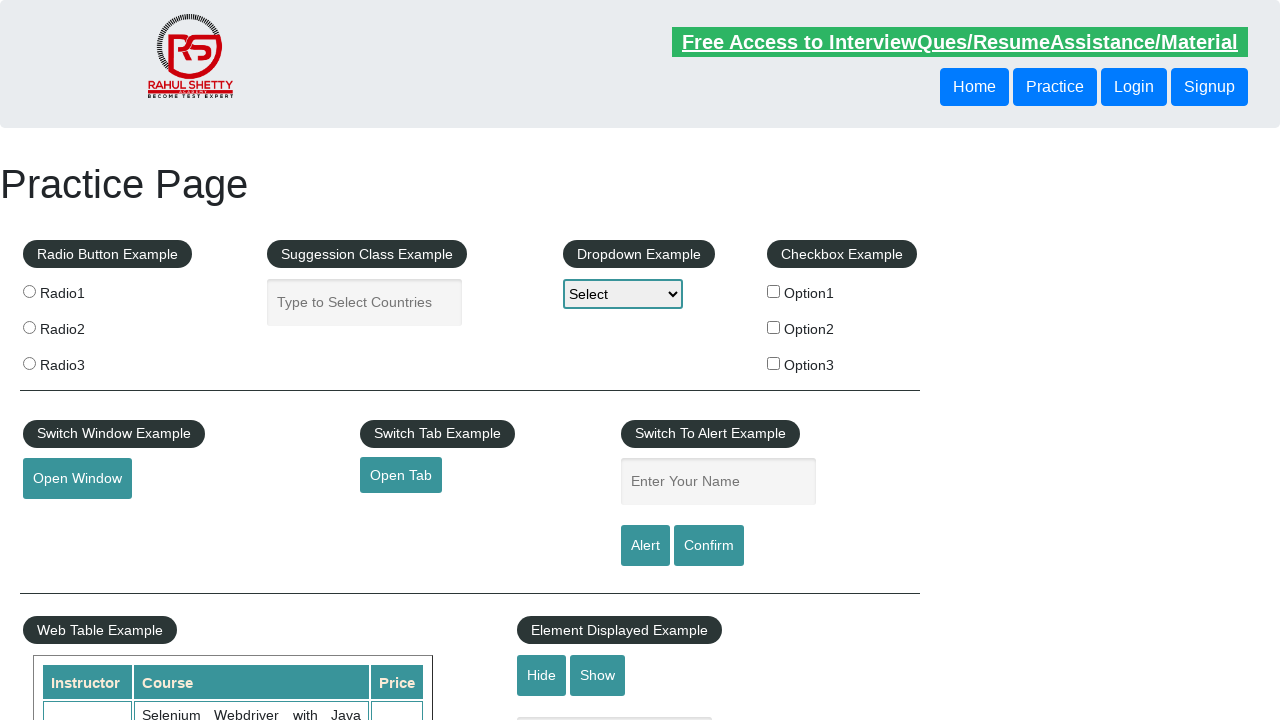

Row 3, Column 2: Cell content is 'Manager'
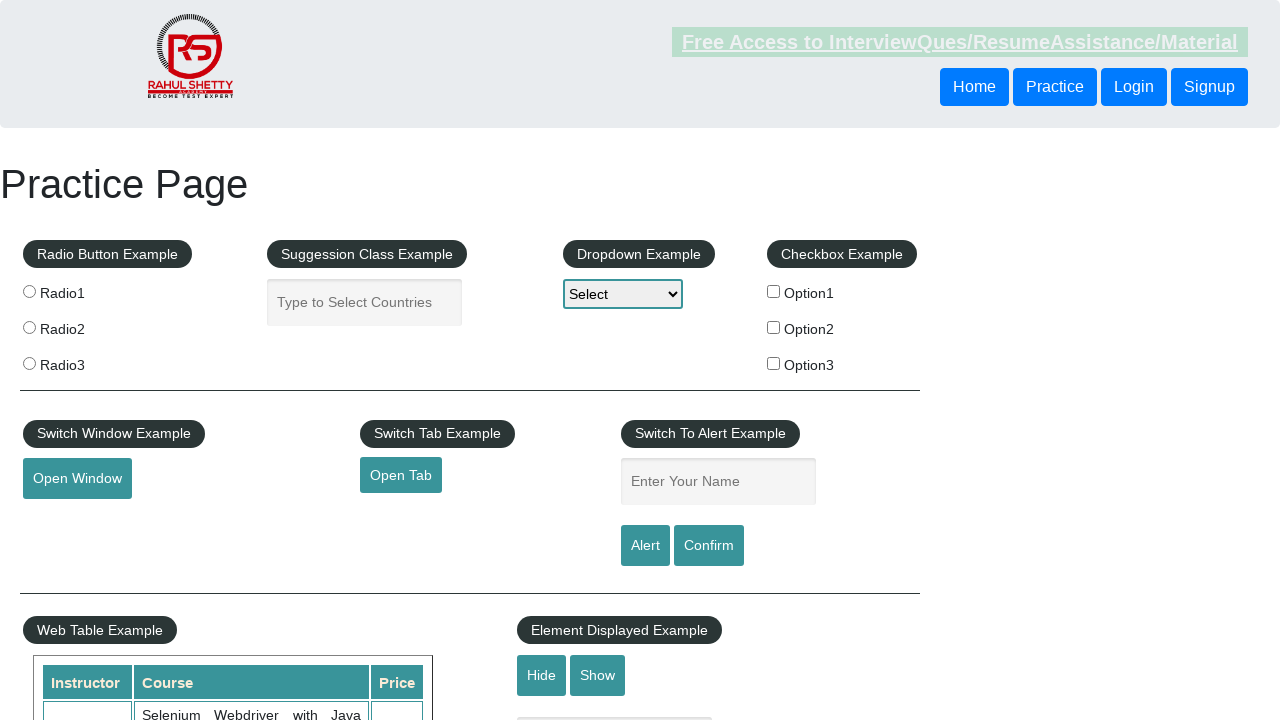

Row 3, Column 3: Cell content is 'Kolkata'
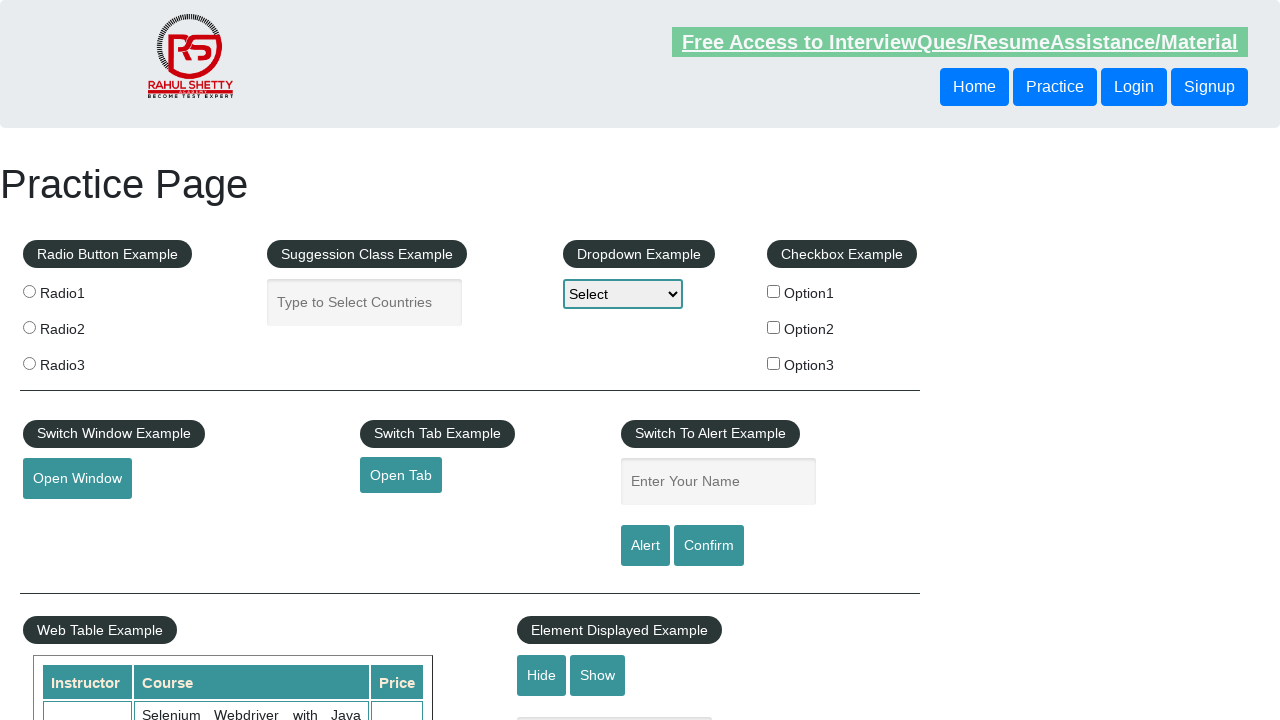

Row 3, Column 4: Cell content is '48'
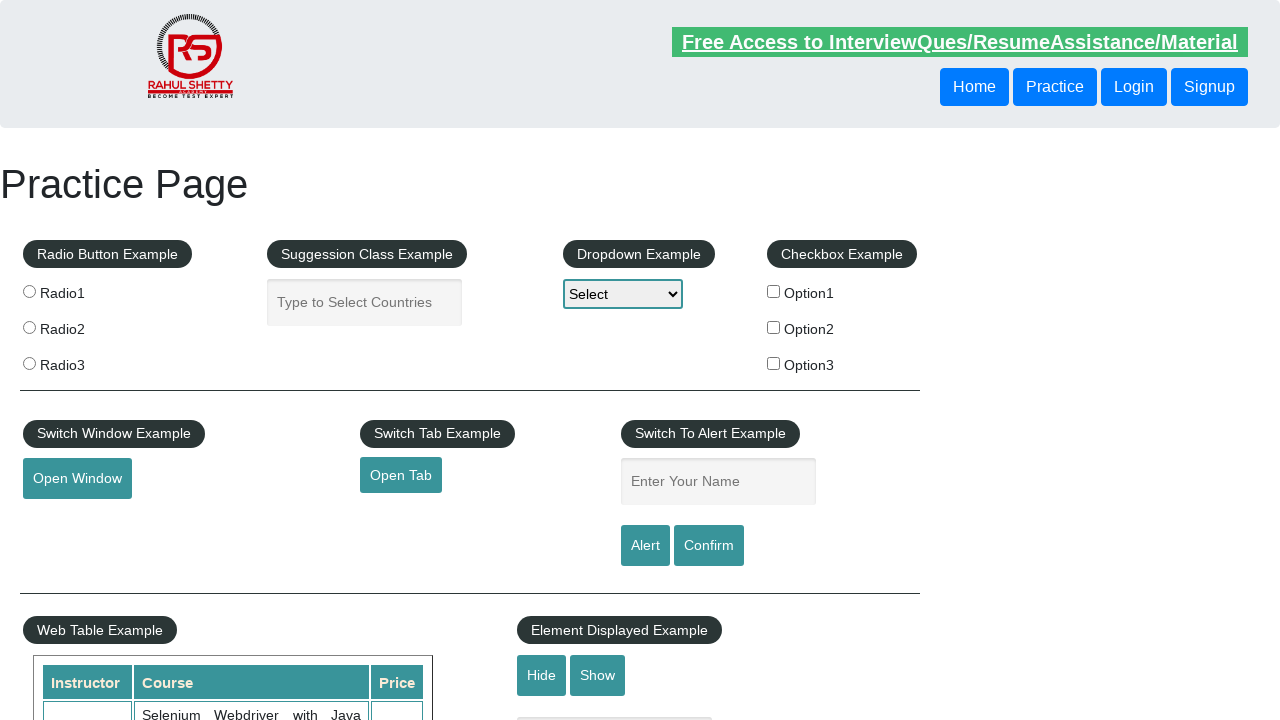

Row 4: Found 4 columns
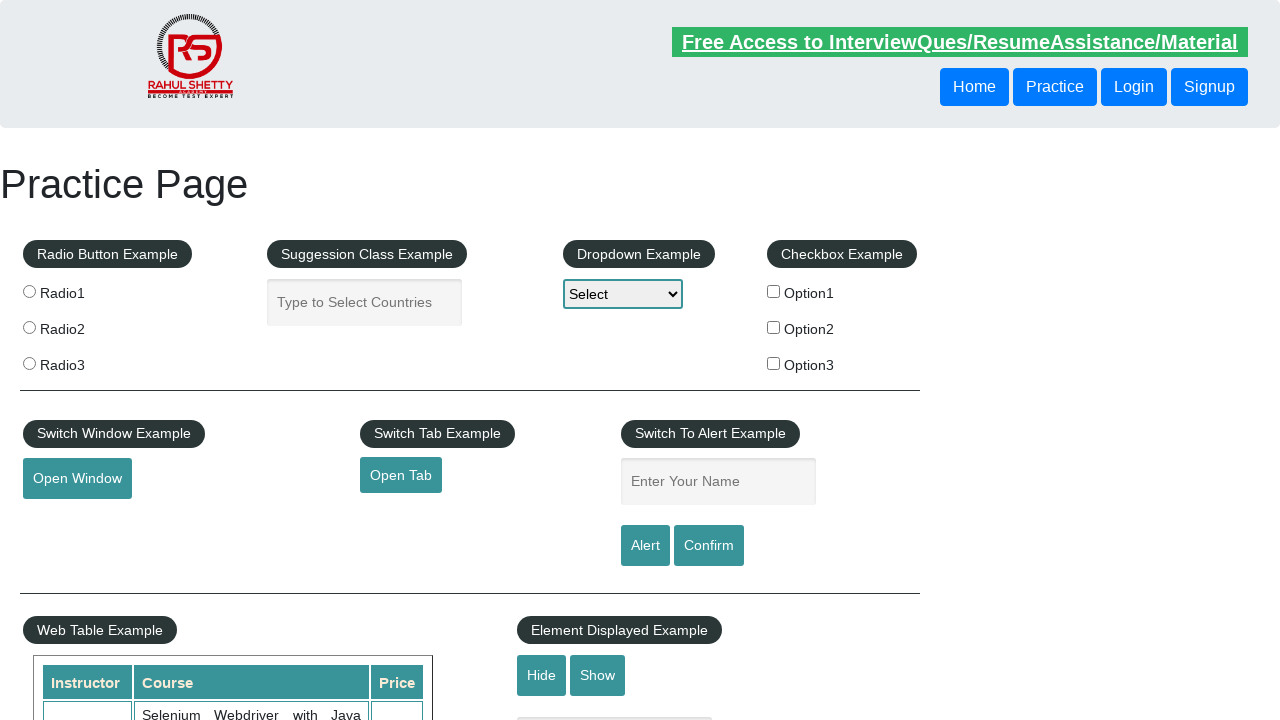

Row 4, Column 1: Cell content is 'Ivory'
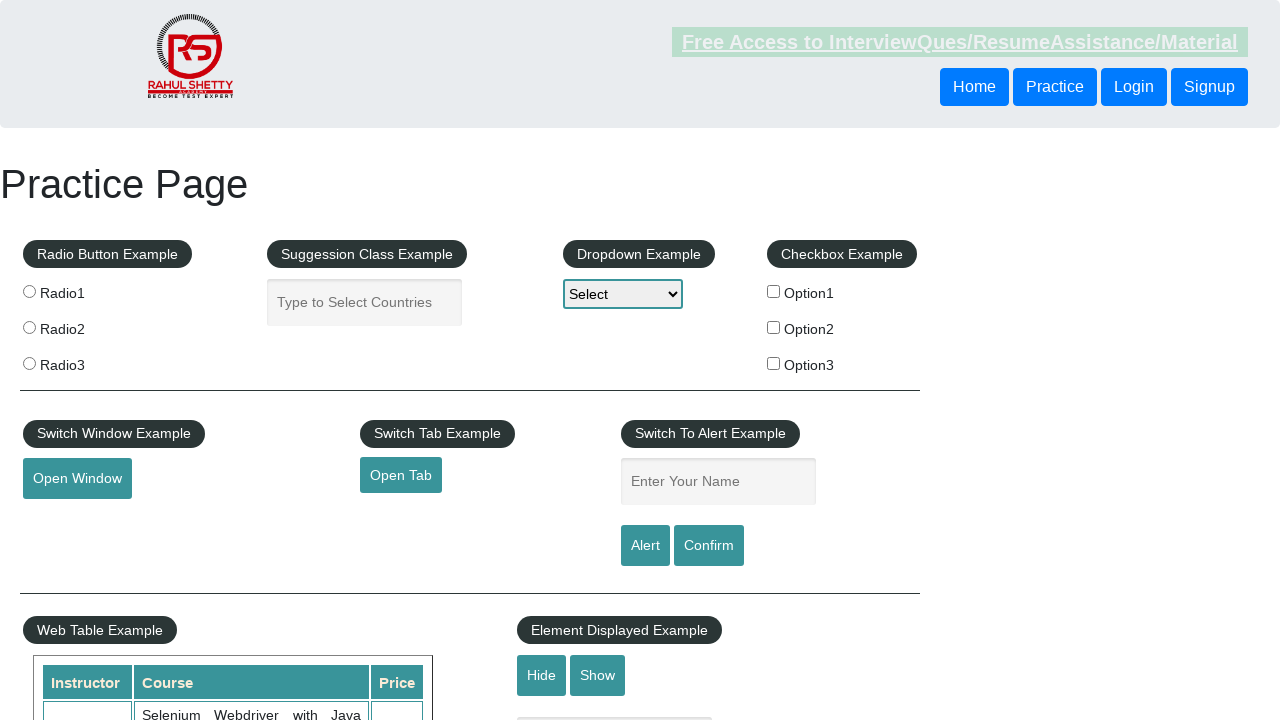

Row 4, Column 2: Cell content is 'Receptionist'
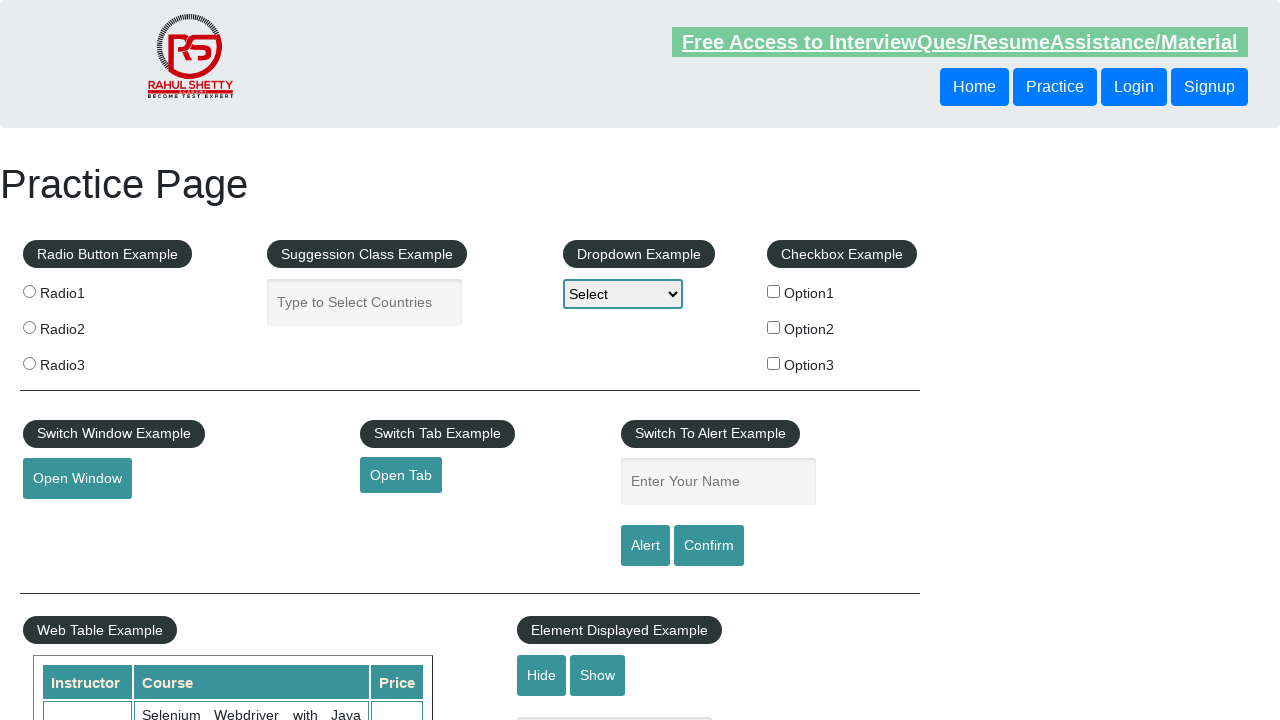

Row 4, Column 3: Cell content is 'Chennai'
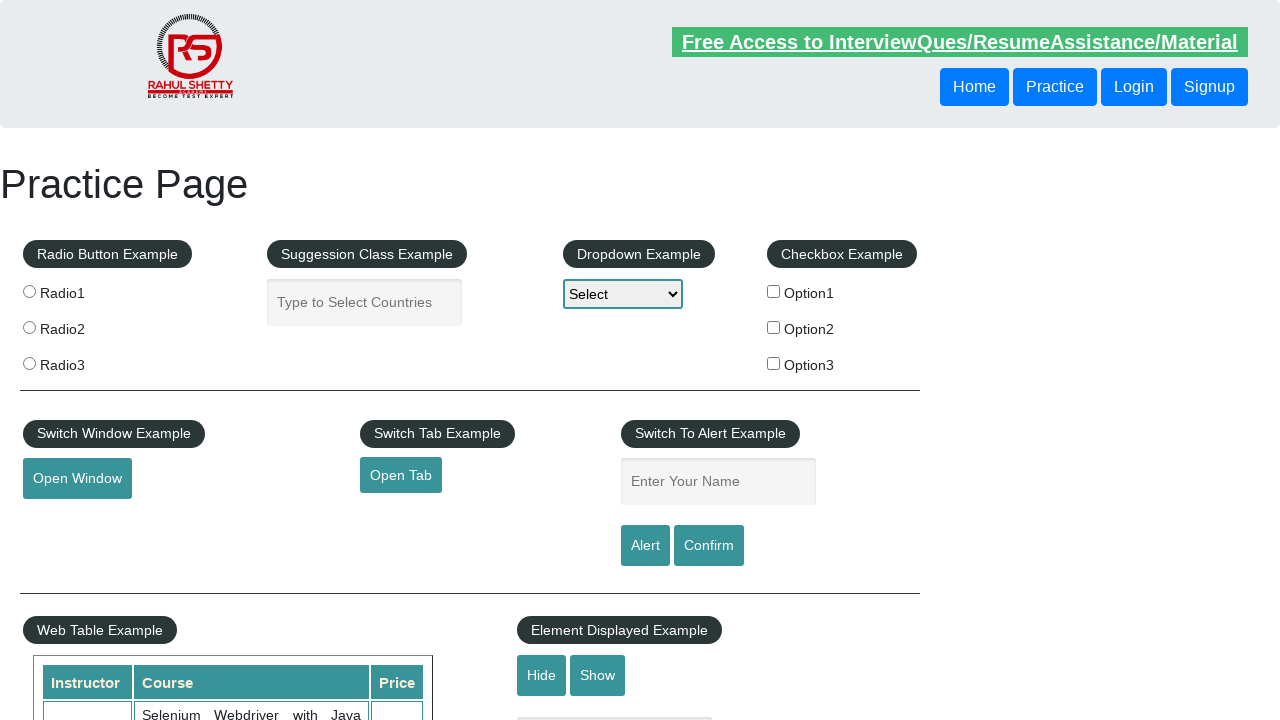

Row 4, Column 4: Cell content is '18'
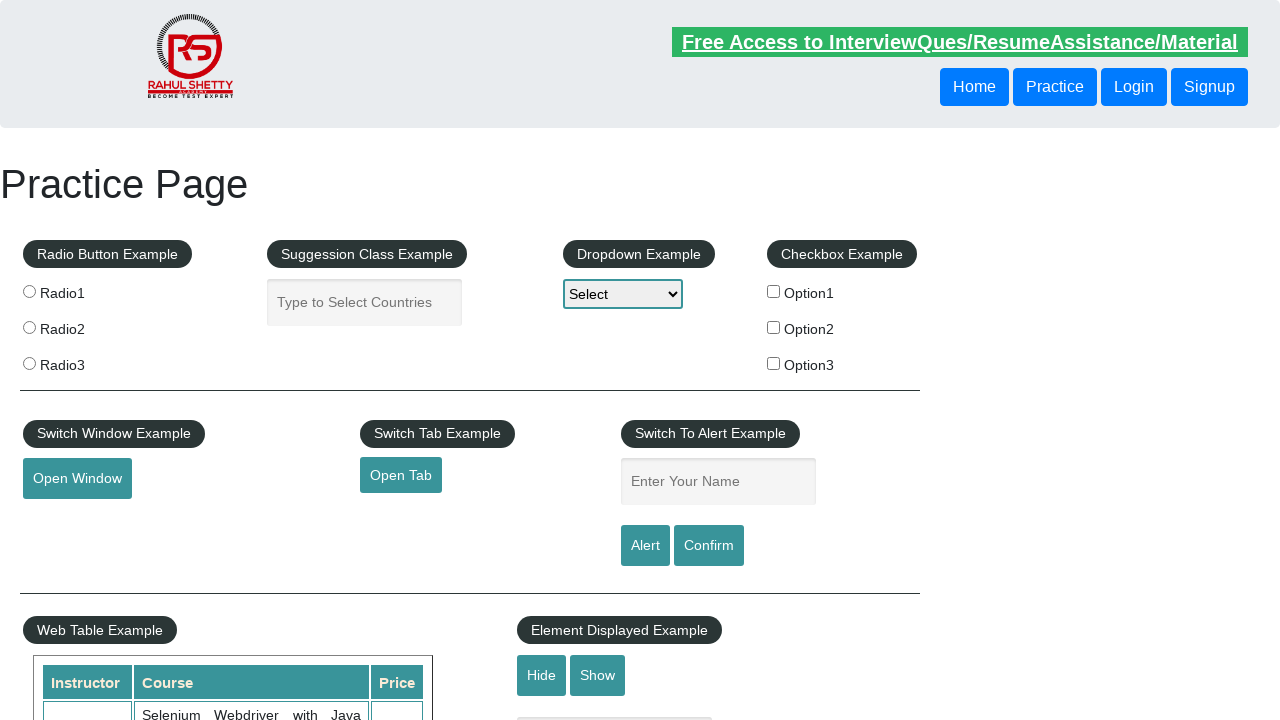

Row 5: Found 4 columns
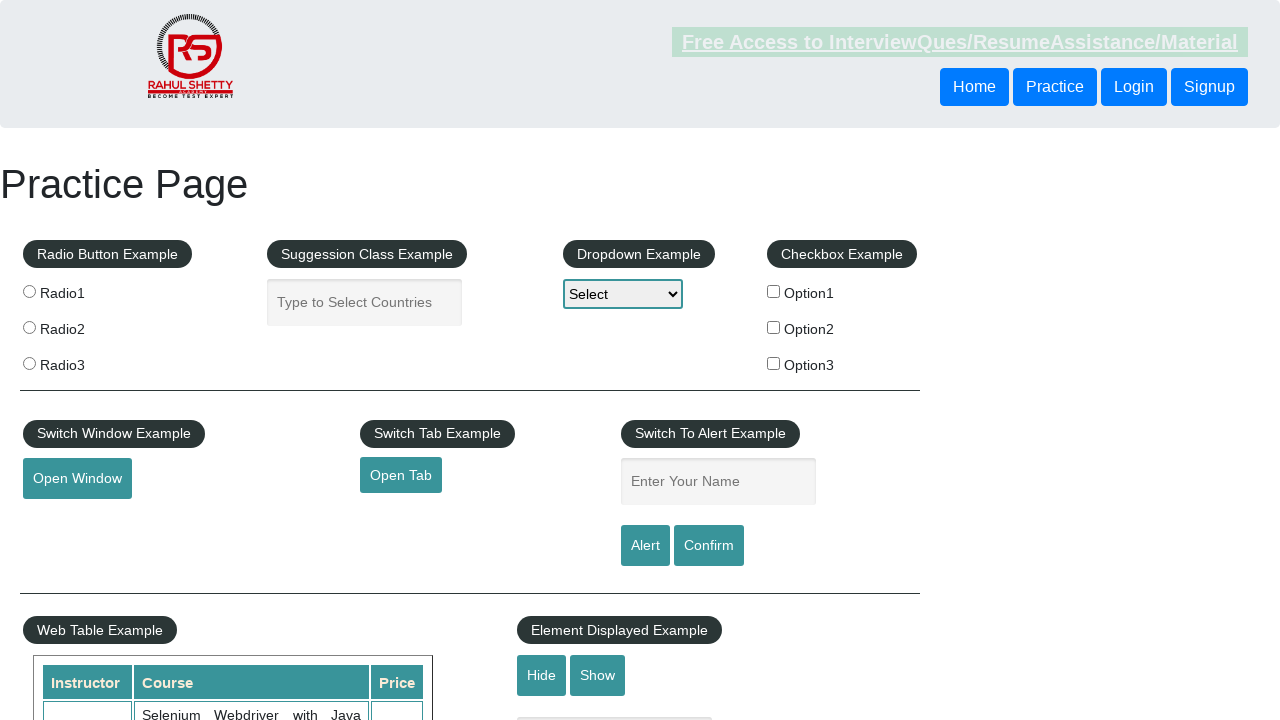

Row 5, Column 1: Cell content is 'Jack'
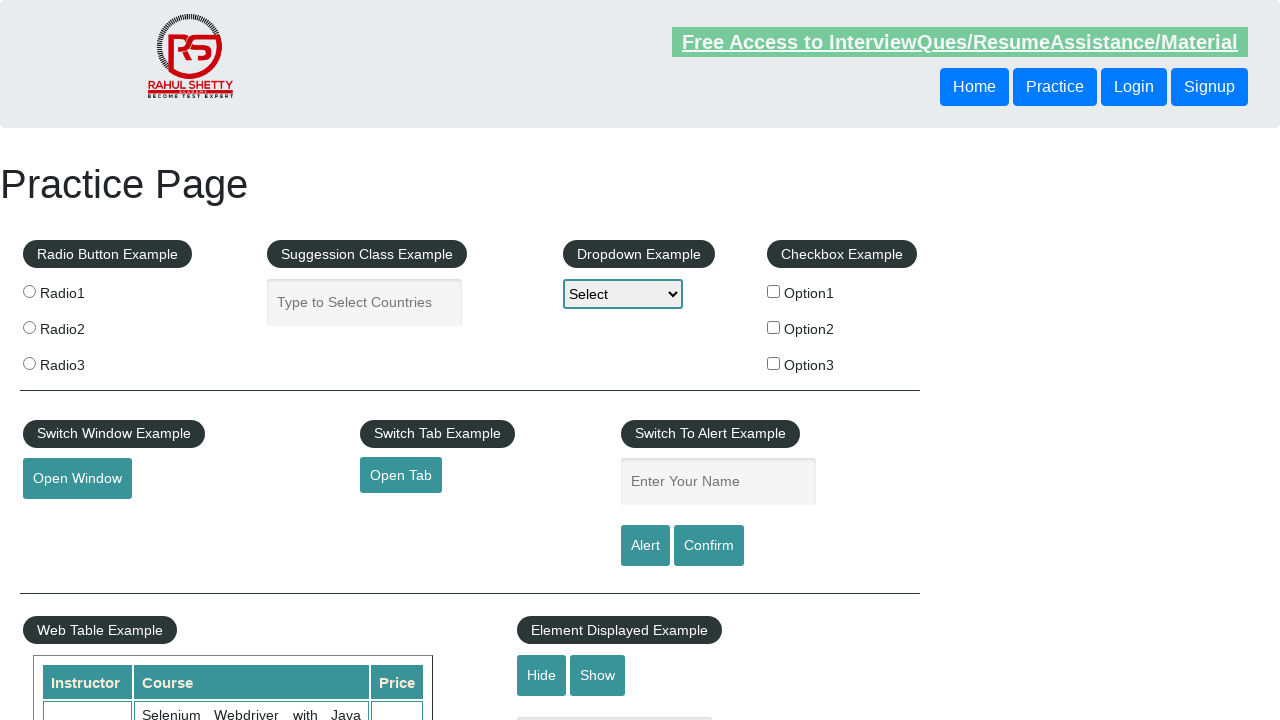

Row 5, Column 2: Cell content is 'Engineer'
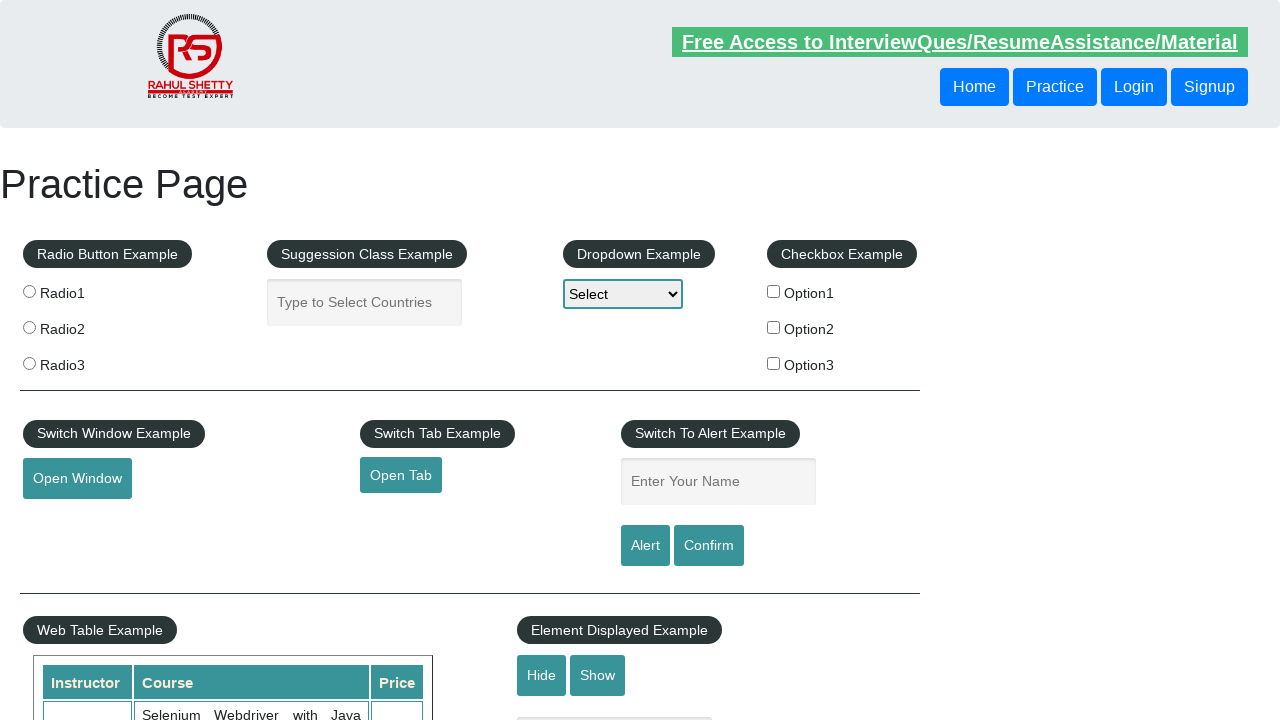

Row 5, Column 3: Cell content is 'Pune'
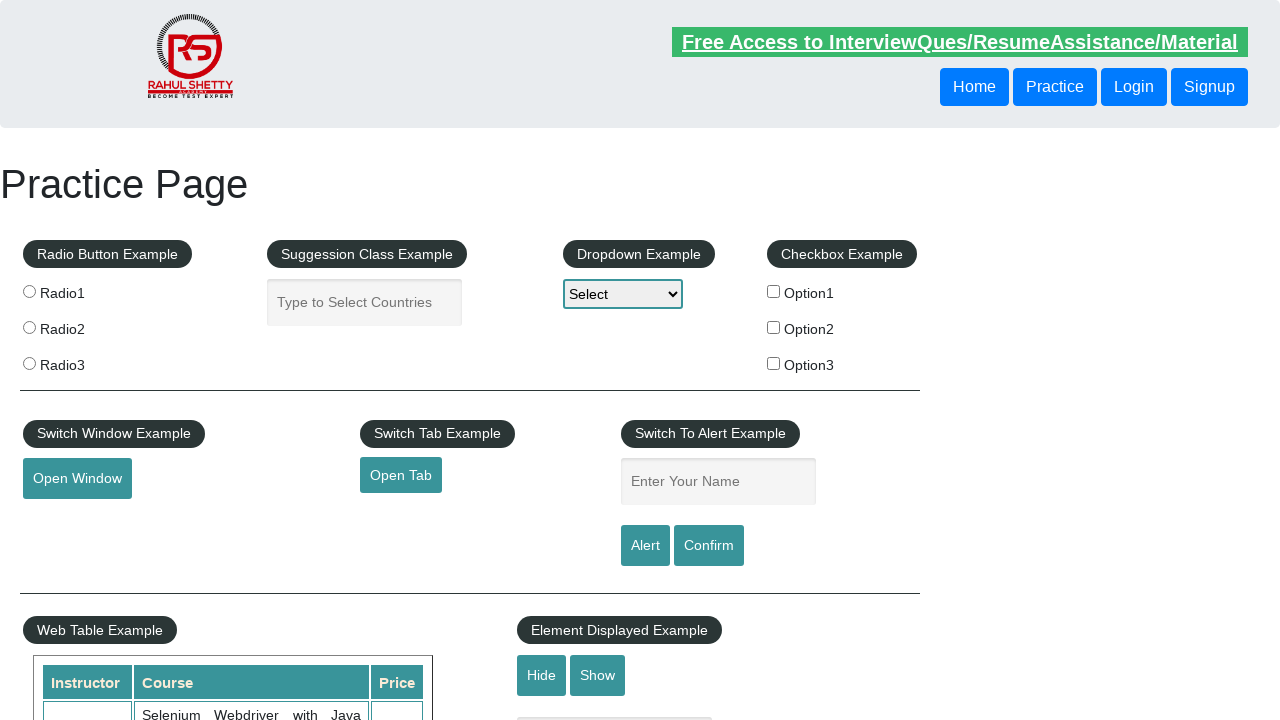

Row 5, Column 4: Cell content is '32'
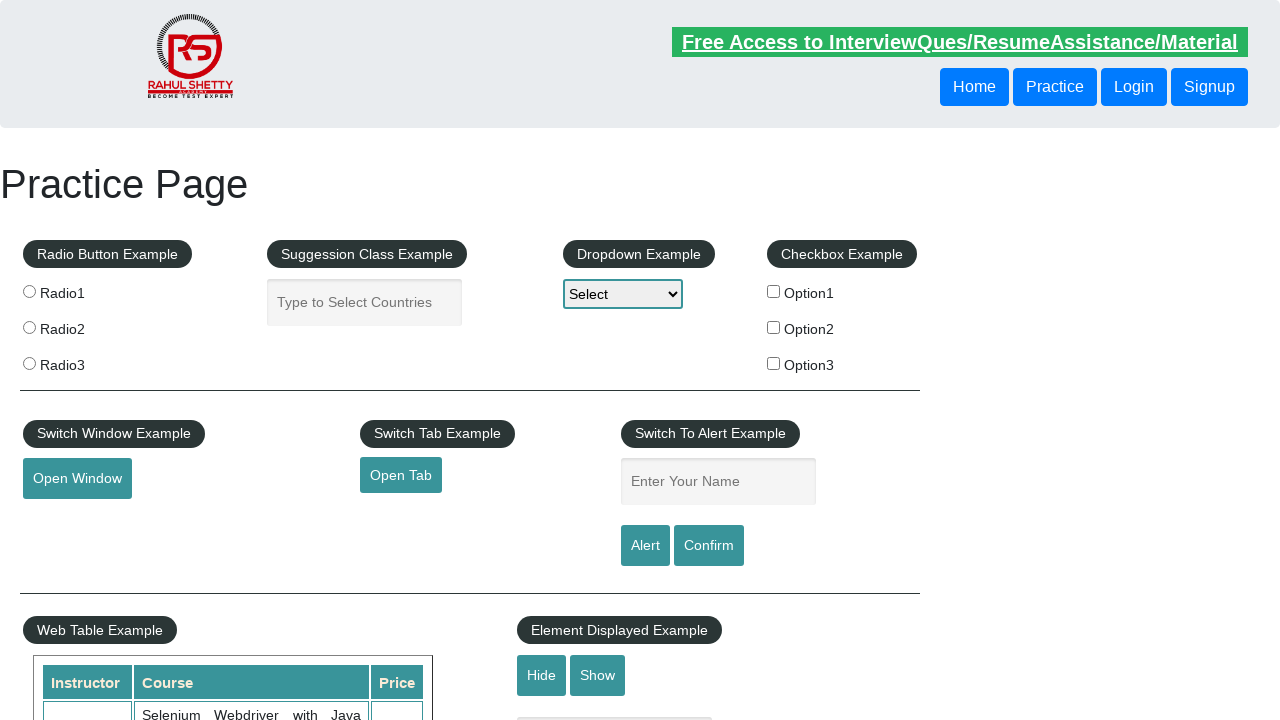

Row 6: Found 4 columns
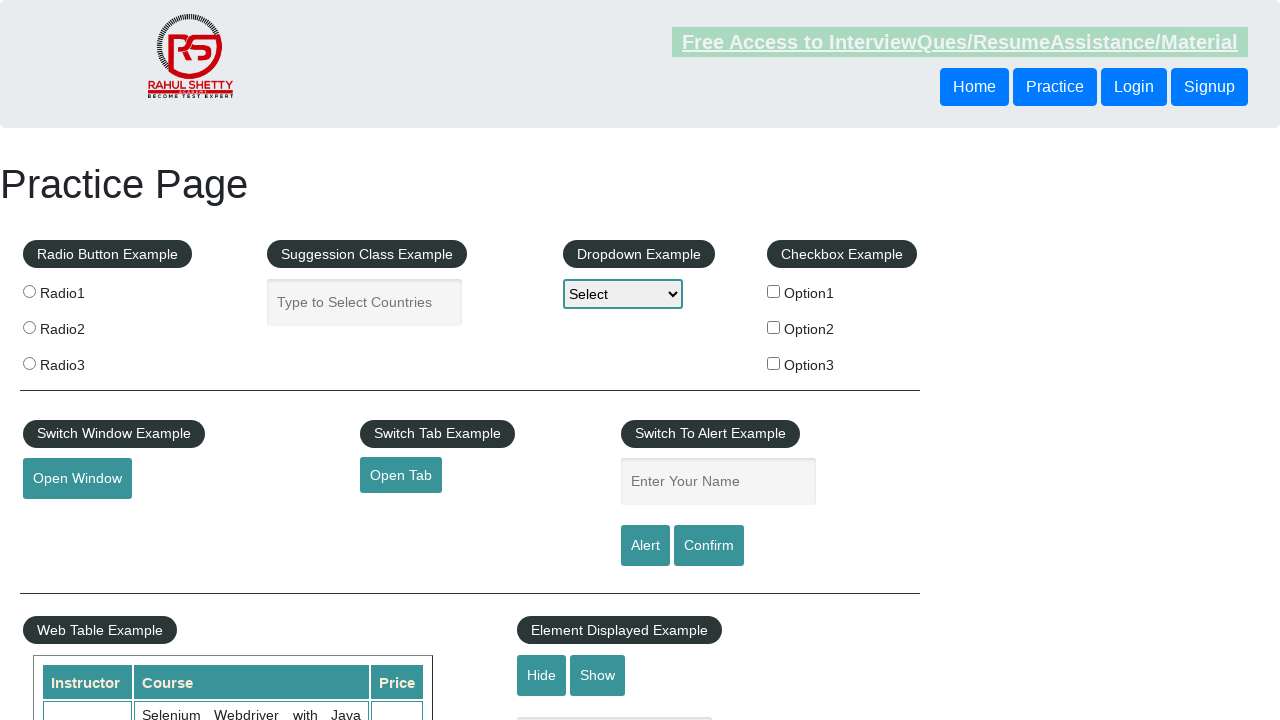

Row 6, Column 1: Cell content is 'Joe'
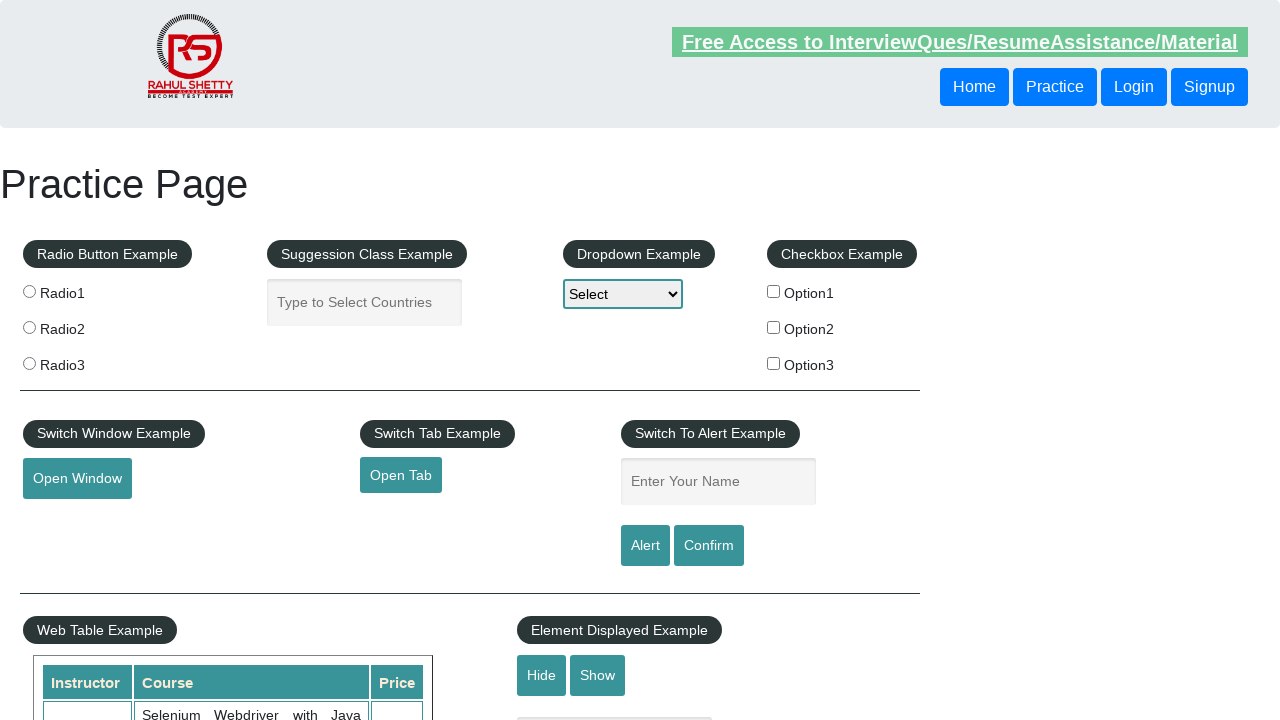

Row 6, Column 2: Cell content is 'Postman'
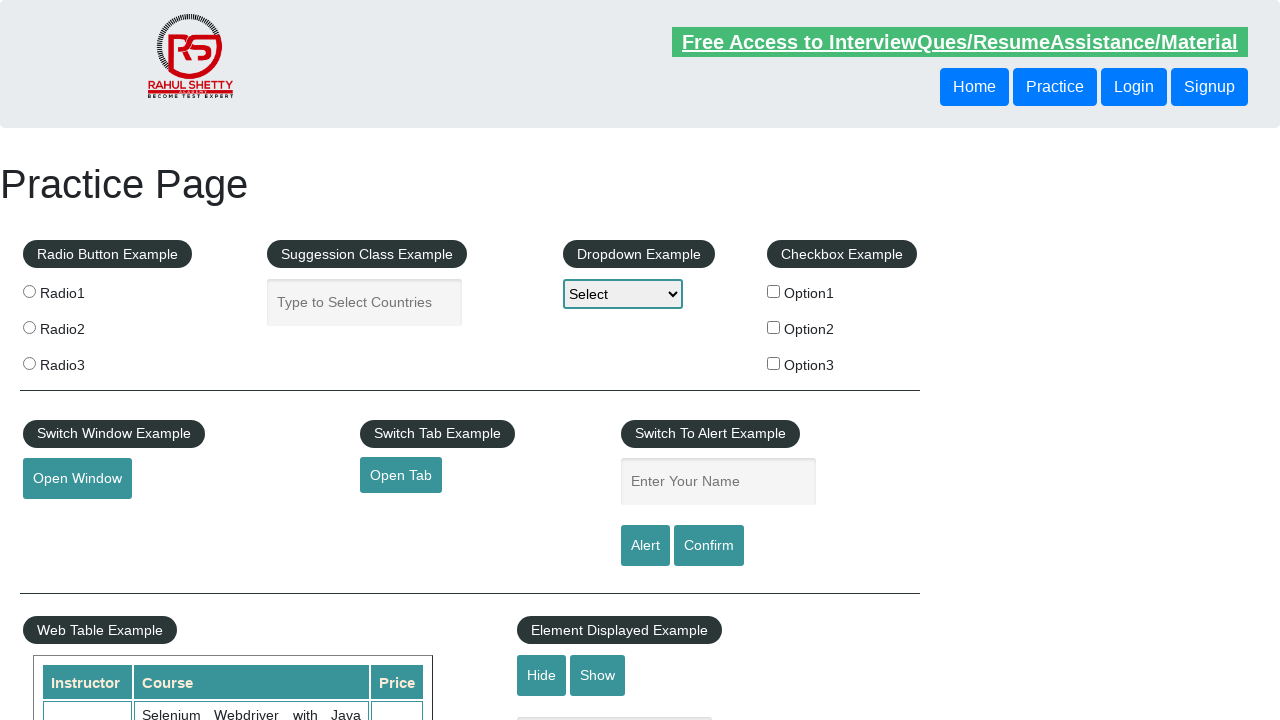

Row 6, Column 3: Cell content is 'Chennai'
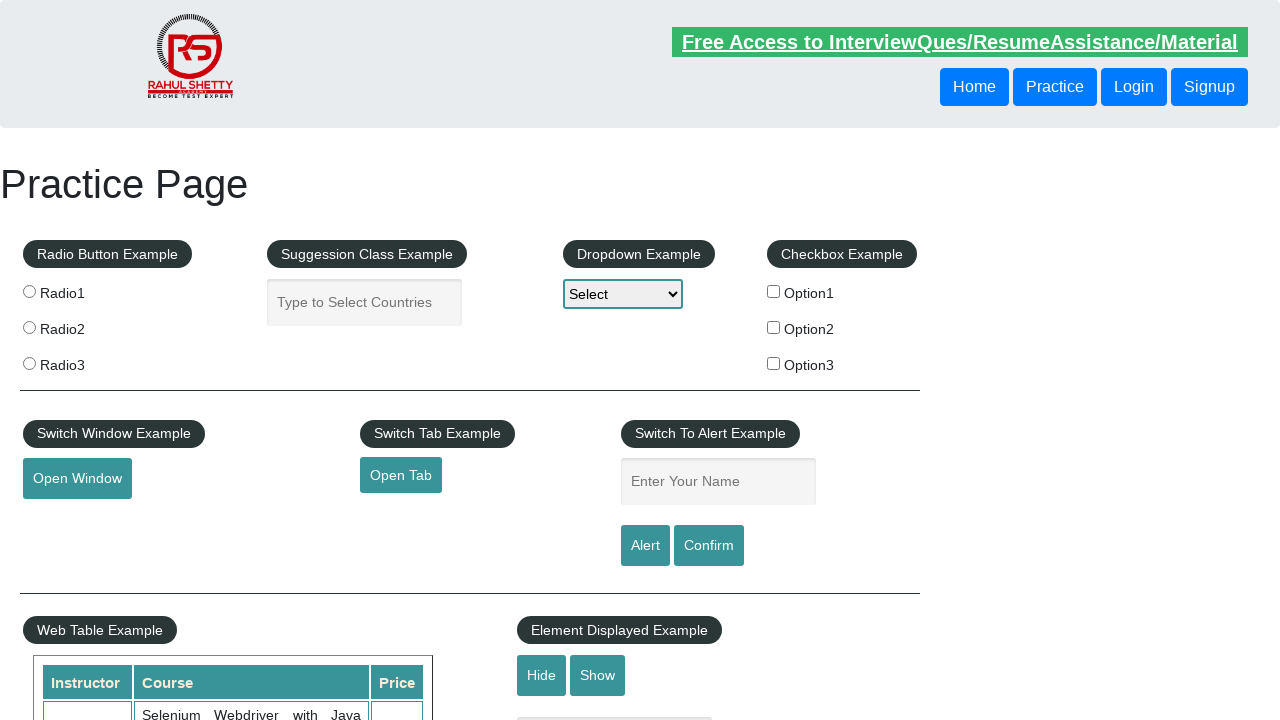

Row 6, Column 4: Cell content is '46'
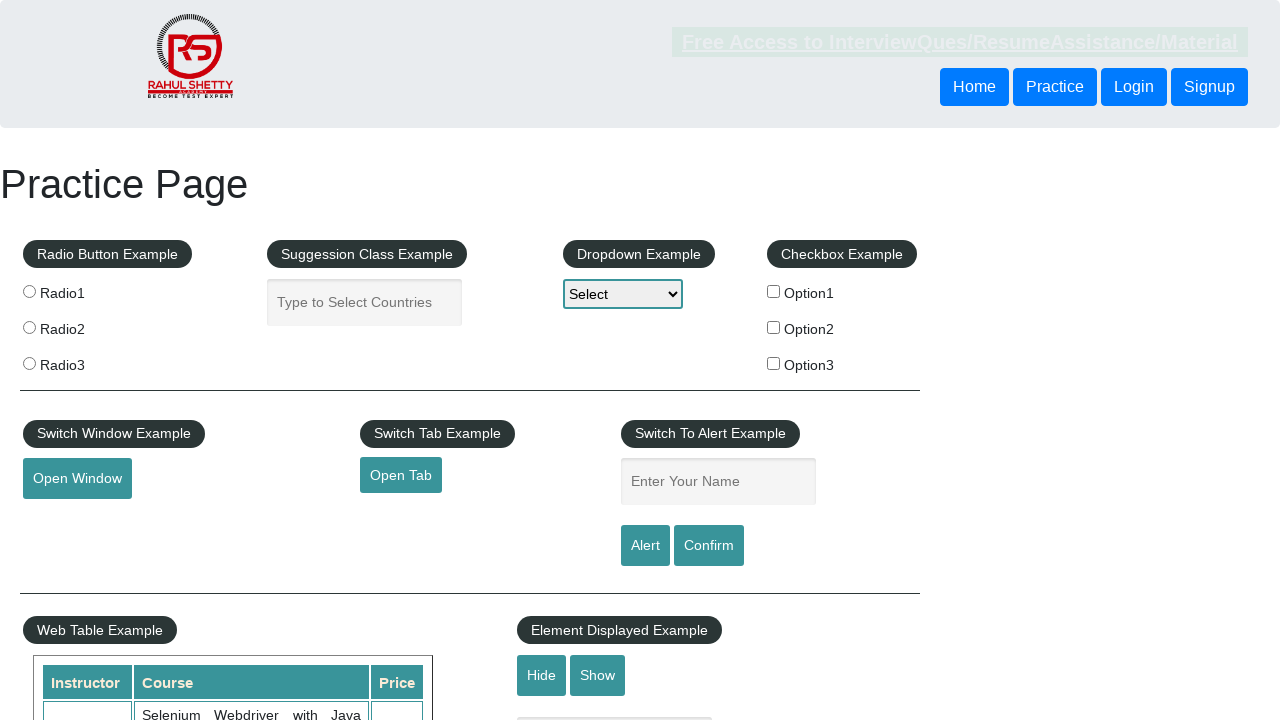

Row 7: Found 4 columns
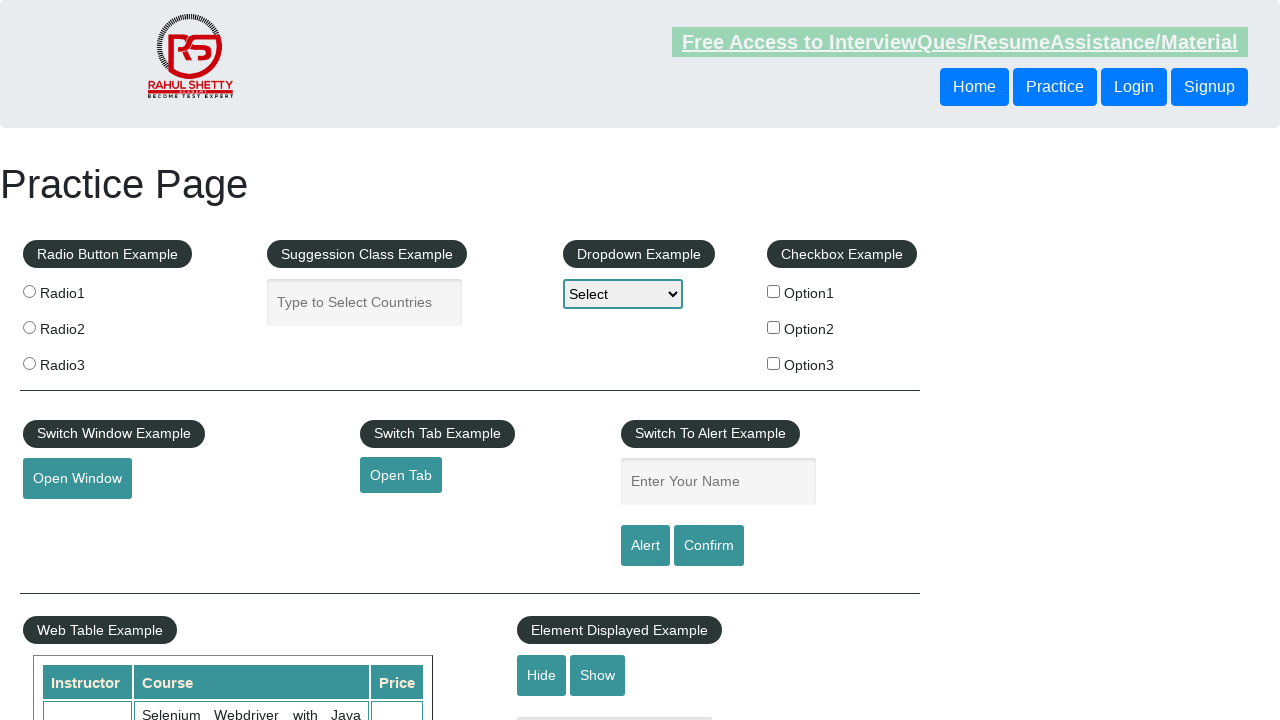

Row 7, Column 1: Cell content is 'Raymond'
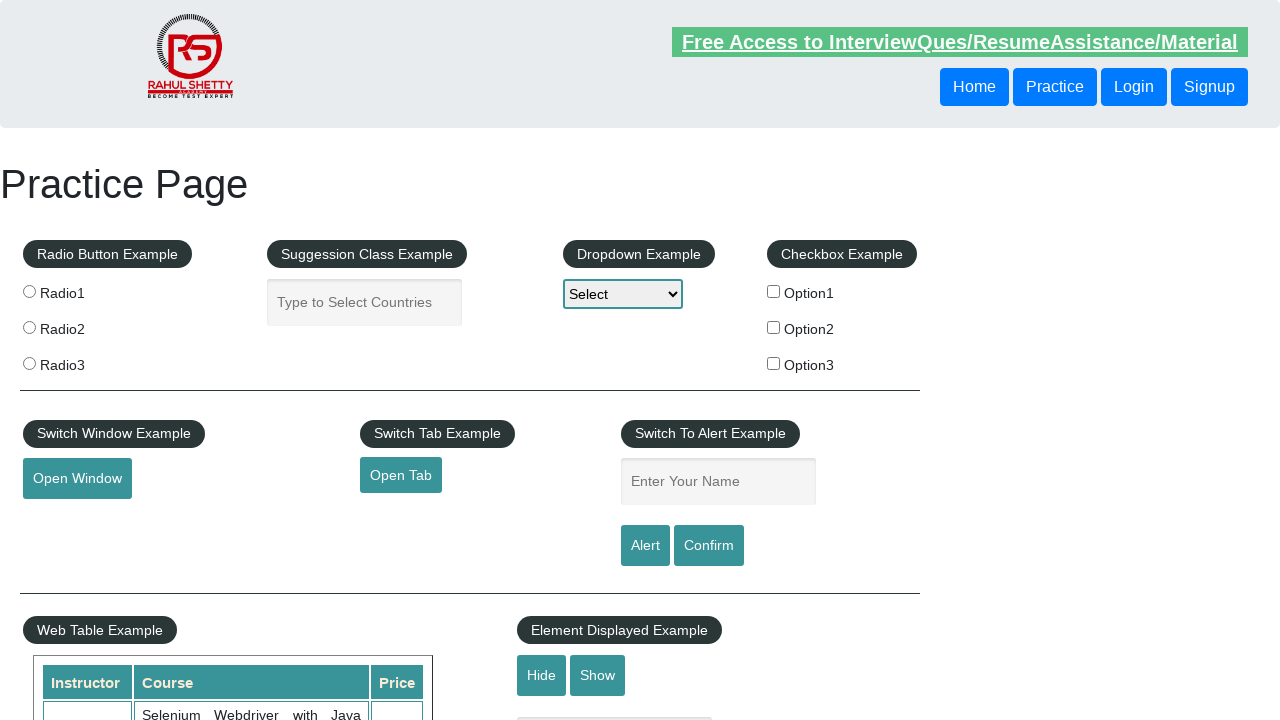

Row 7, Column 2: Cell content is 'Businessman'
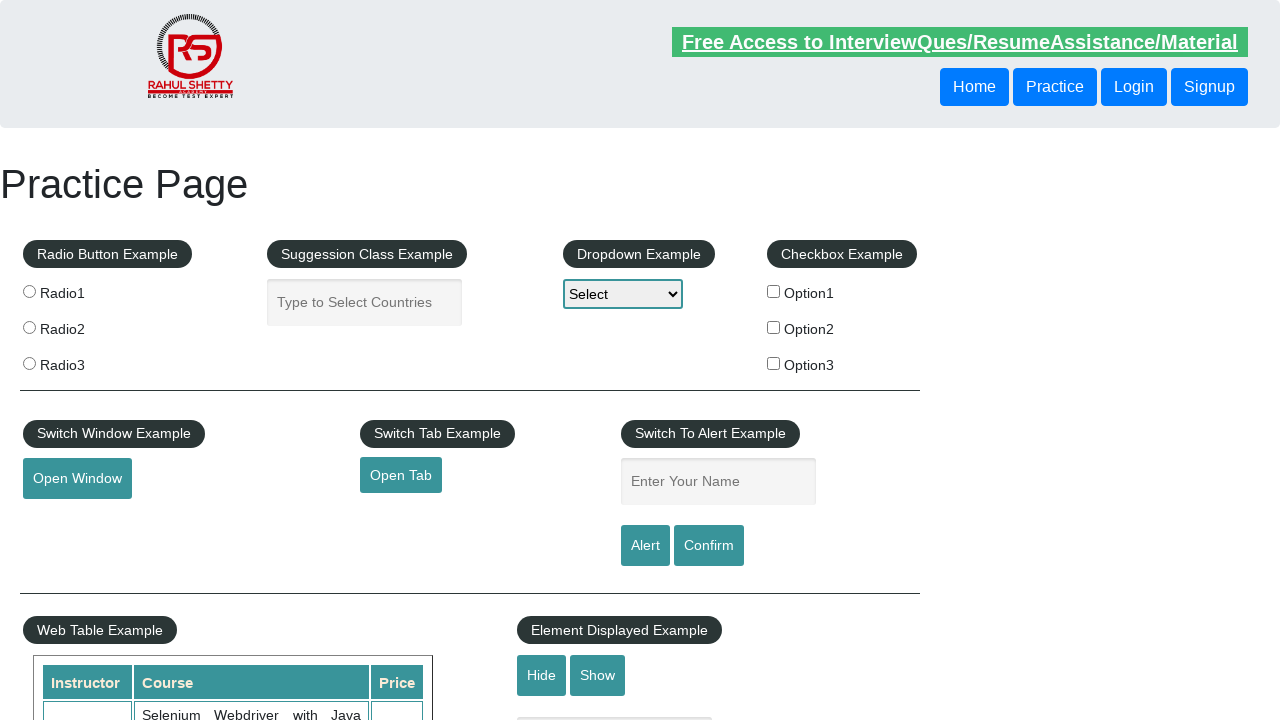

Row 7, Column 3: Cell content is 'Mumbai'
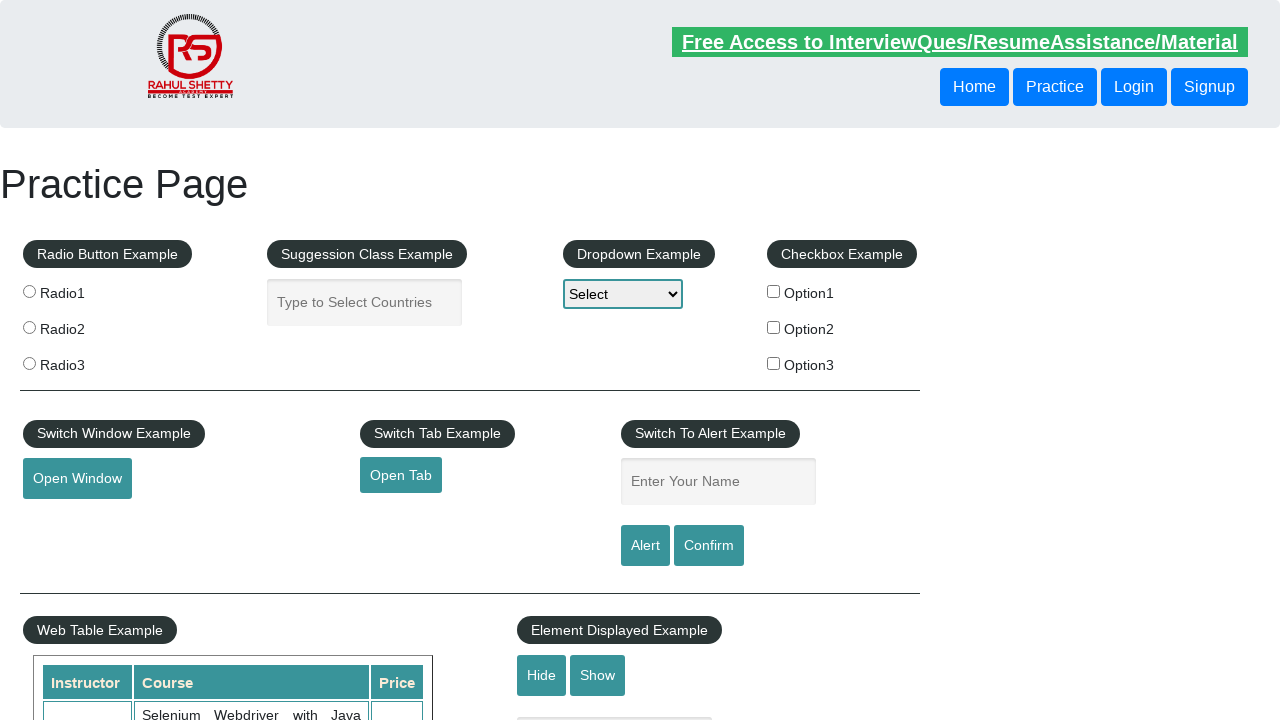

Row 7, Column 4: Cell content is '37'
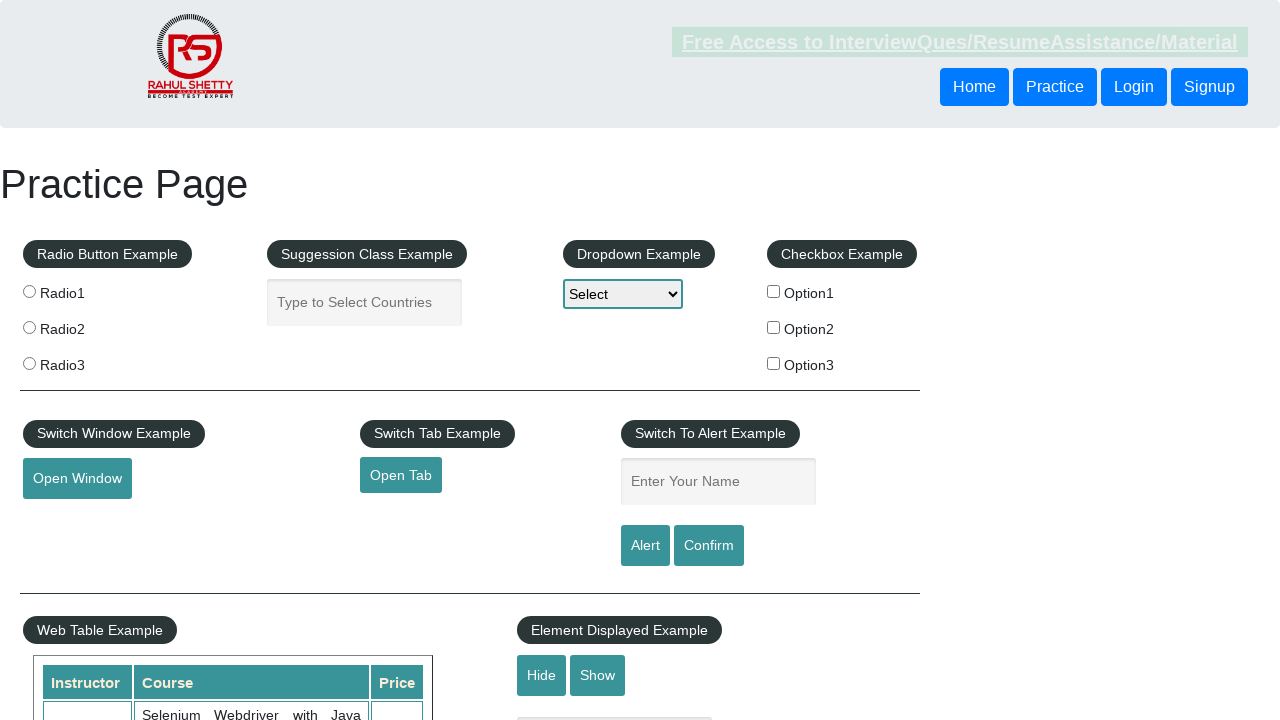

Row 8: Found 4 columns
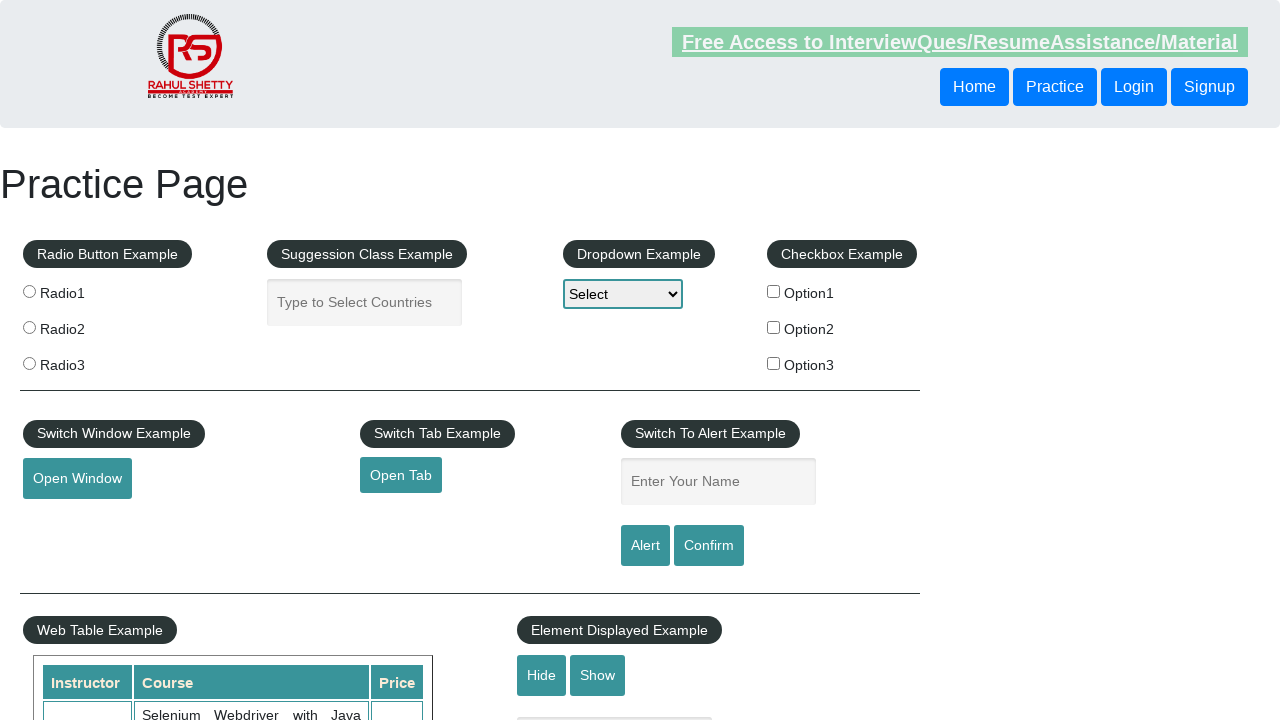

Row 8, Column 1: Cell content is 'Ronaldo'
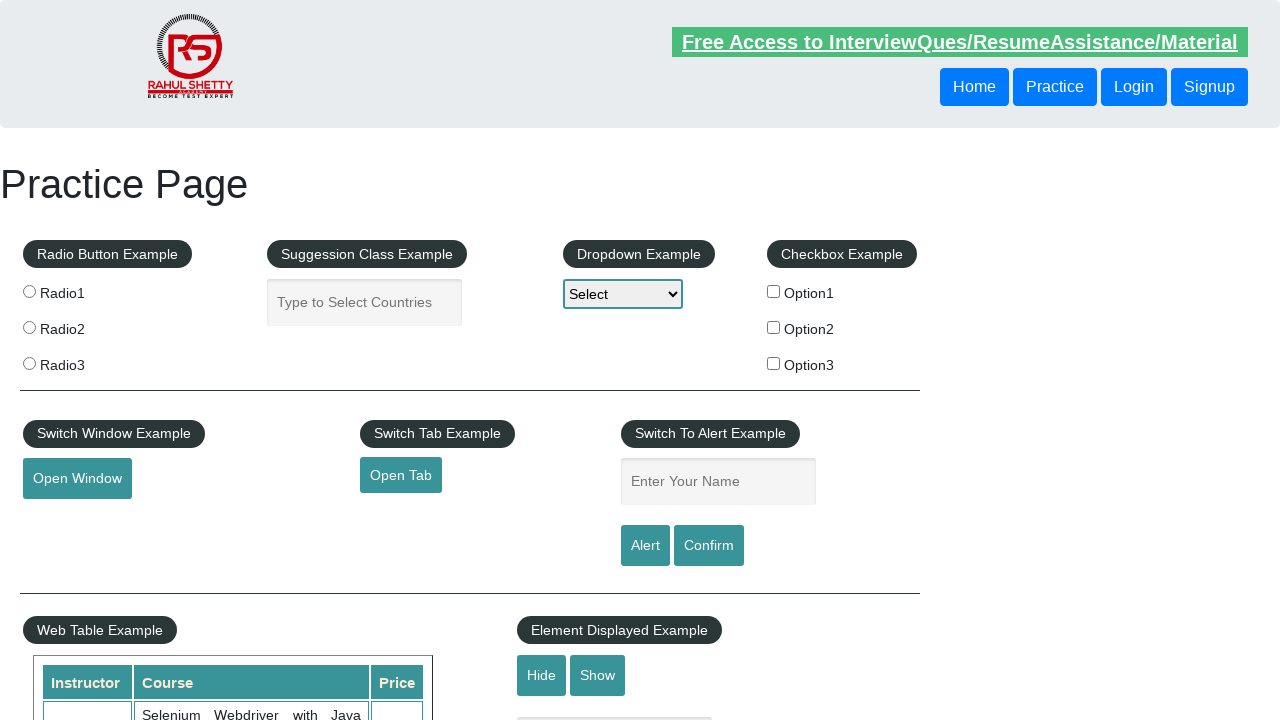

Row 8, Column 2: Cell content is 'Sportsman'
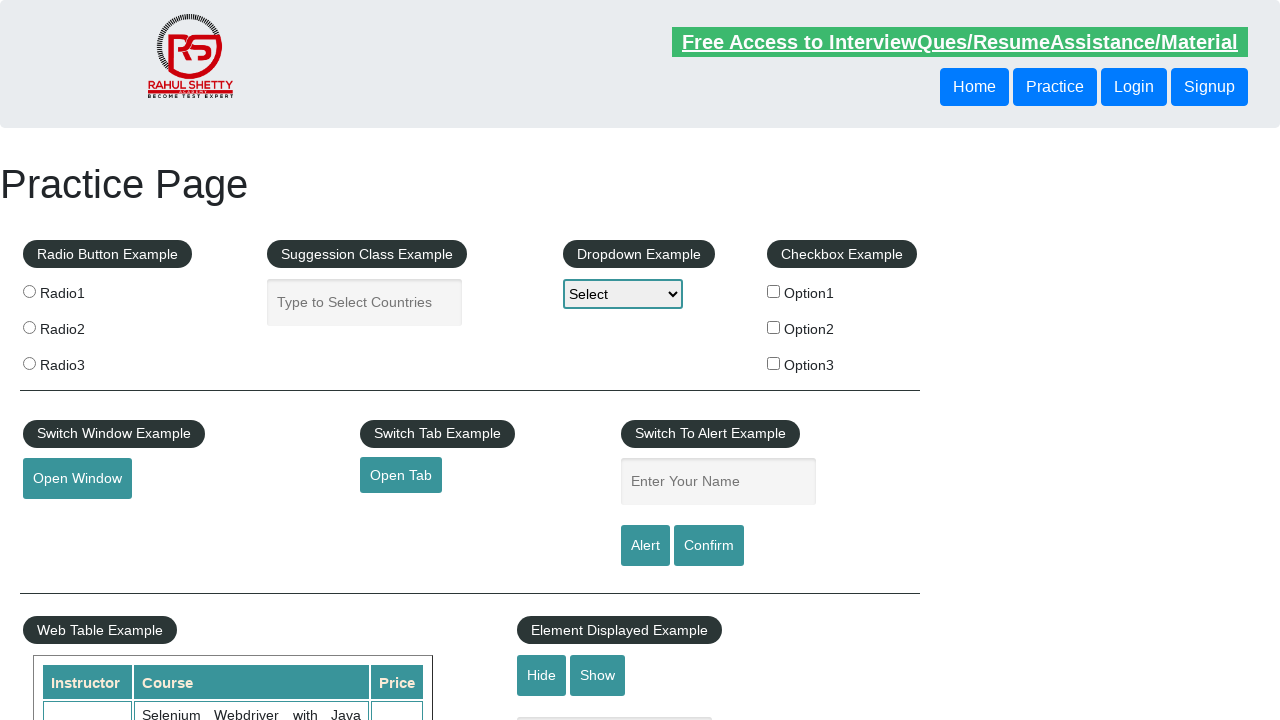

Row 8, Column 3: Cell content is 'Chennai'
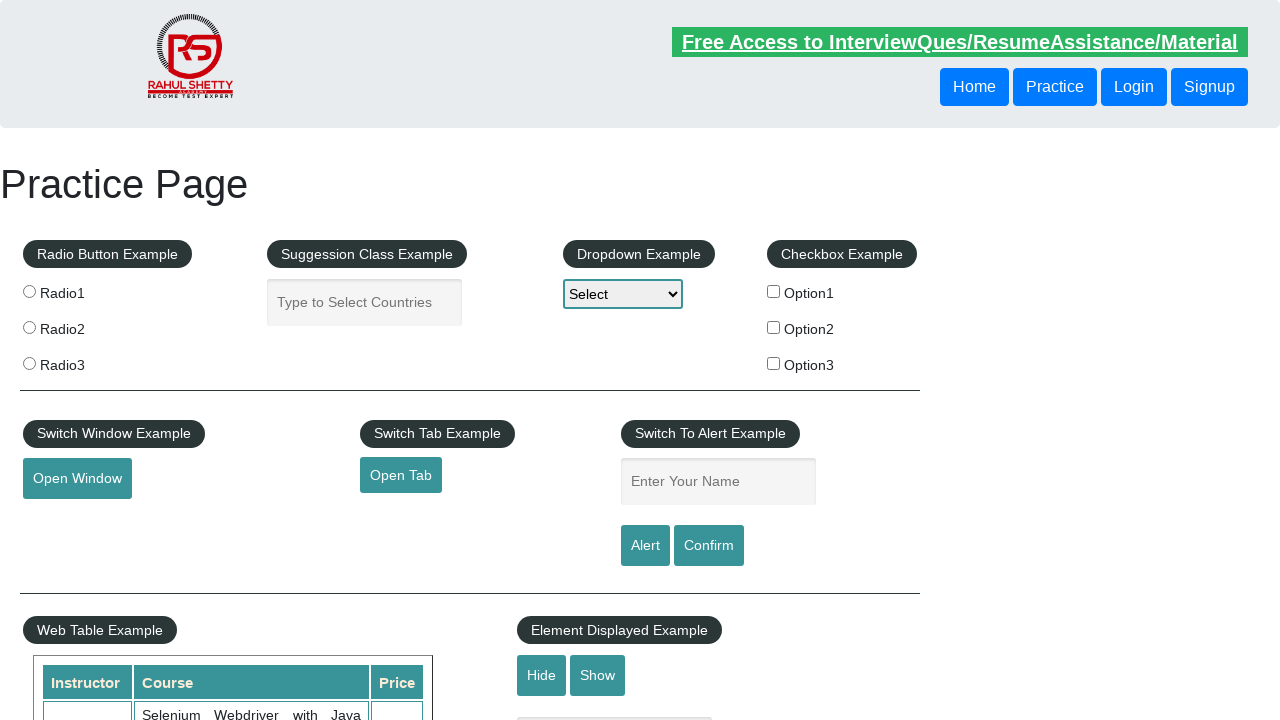

Row 8, Column 4: Cell content is '31'
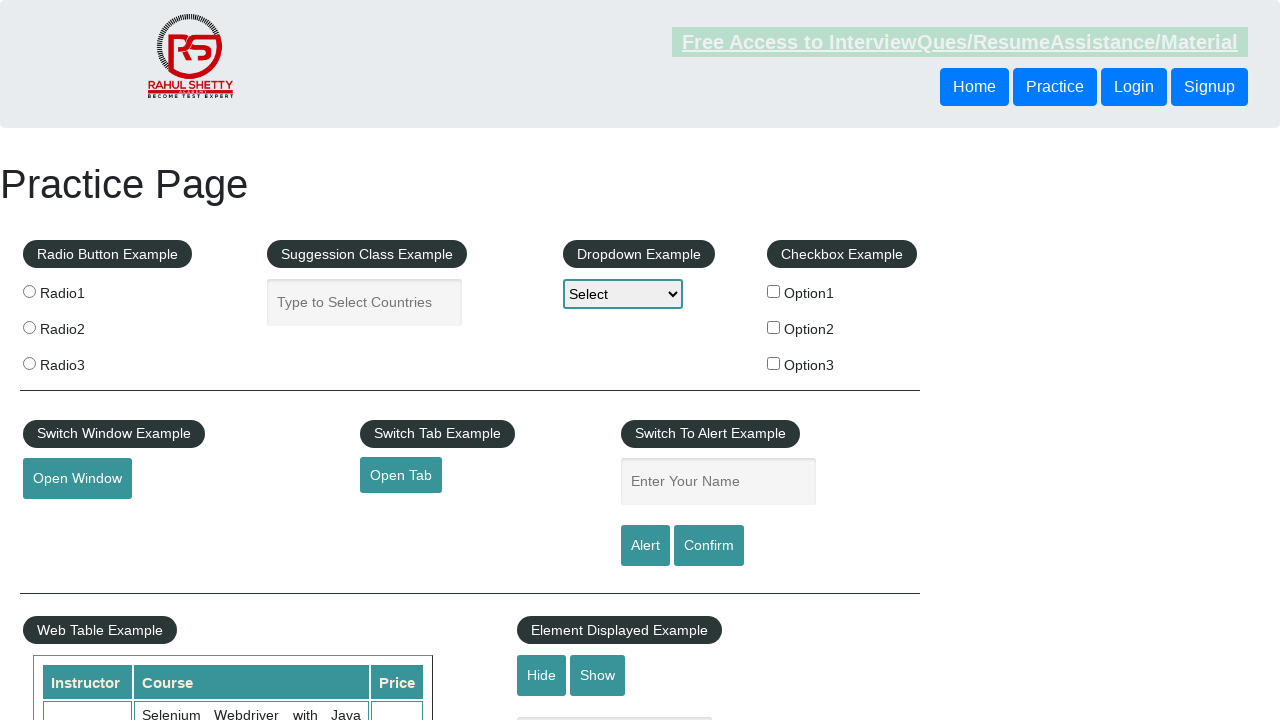

Row 9: Found 4 columns
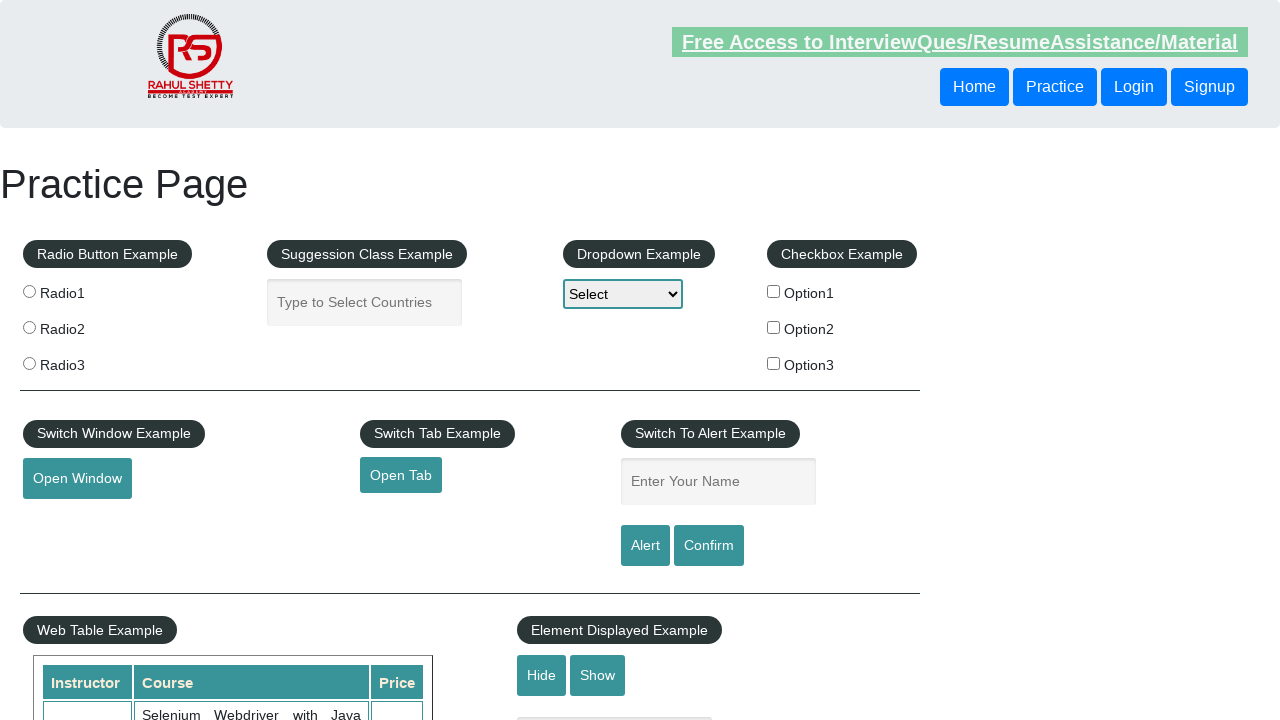

Row 9, Column 1: Cell content is 'Smith'
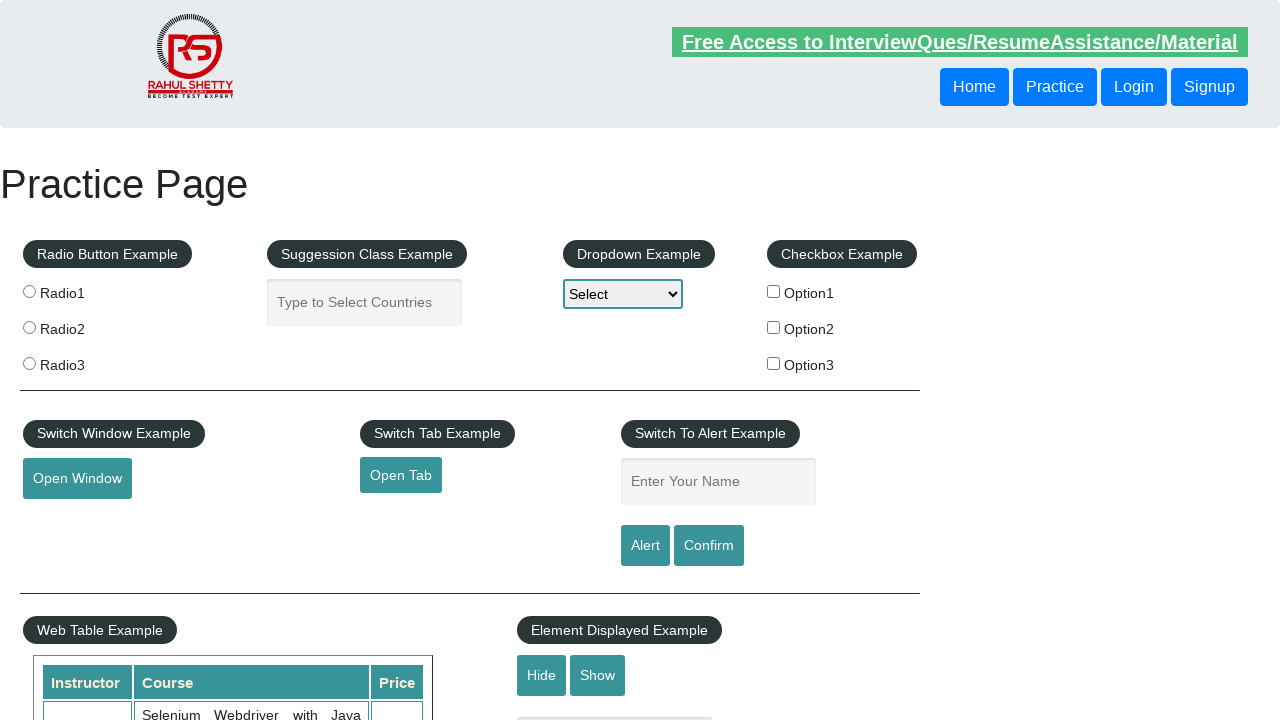

Row 9, Column 2: Cell content is 'Cricketer'
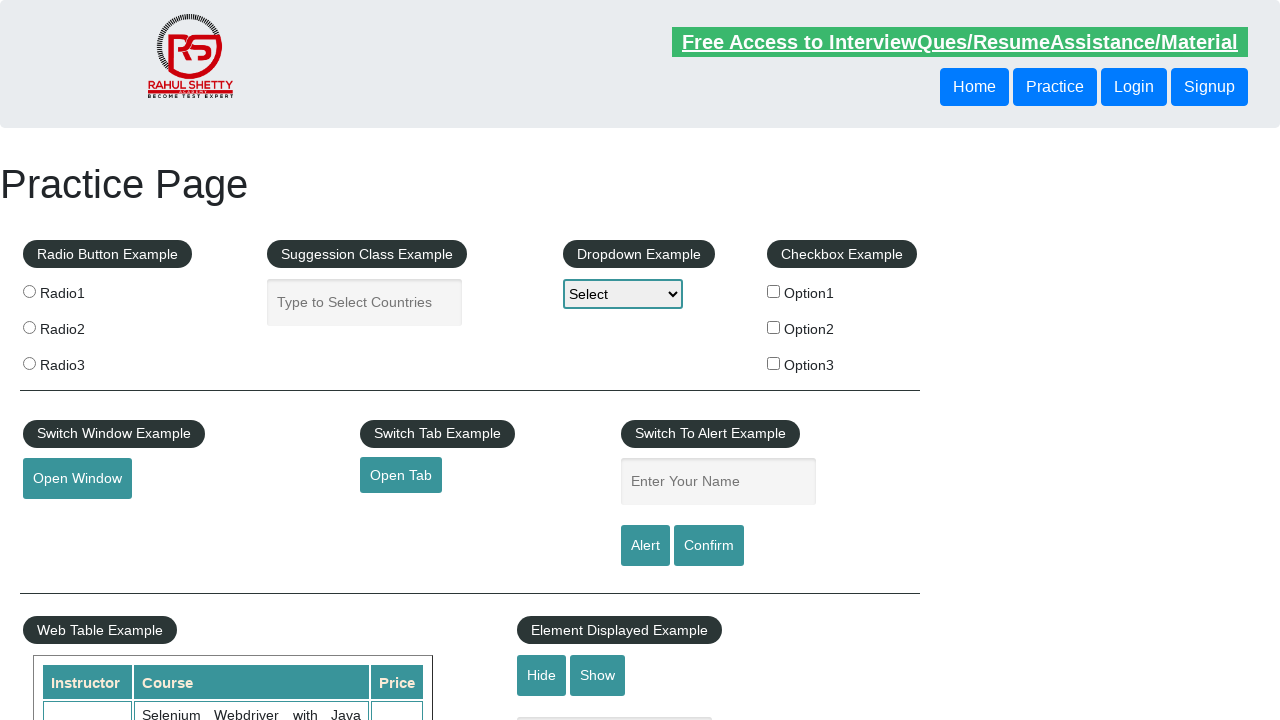

Row 9, Column 3: Cell content is 'Delhi'
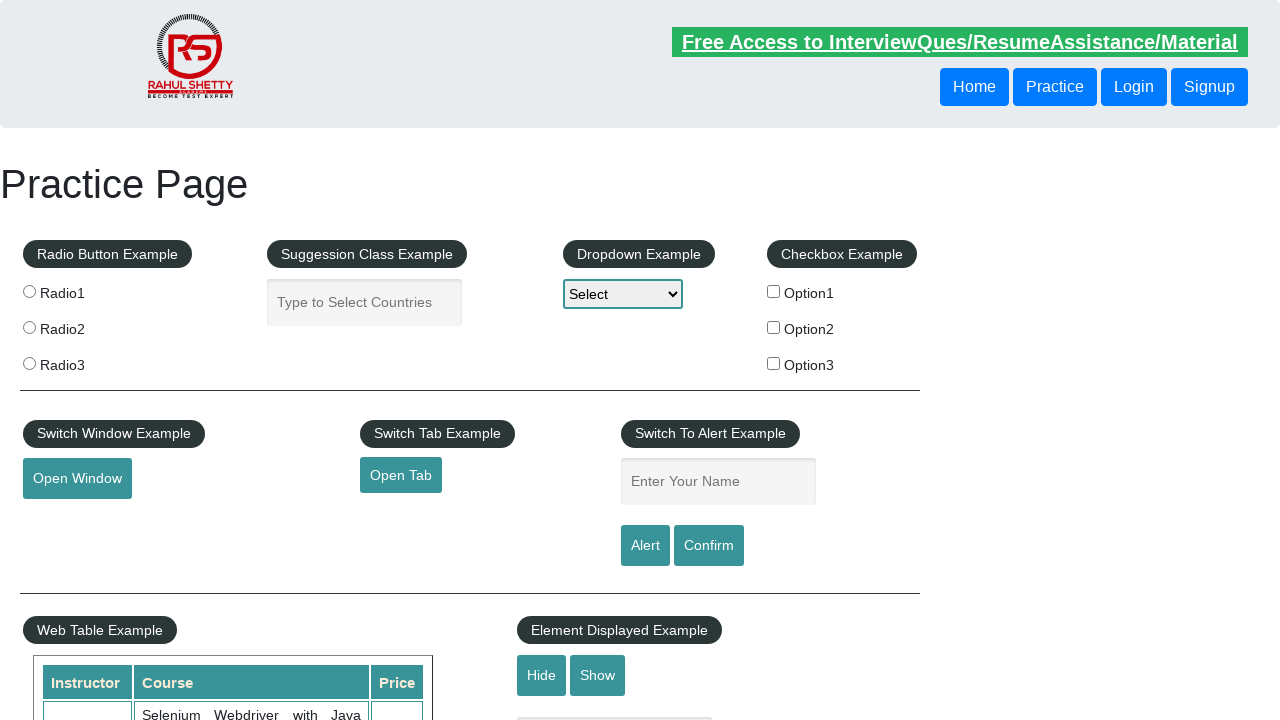

Row 9, Column 4: Cell content is '33'
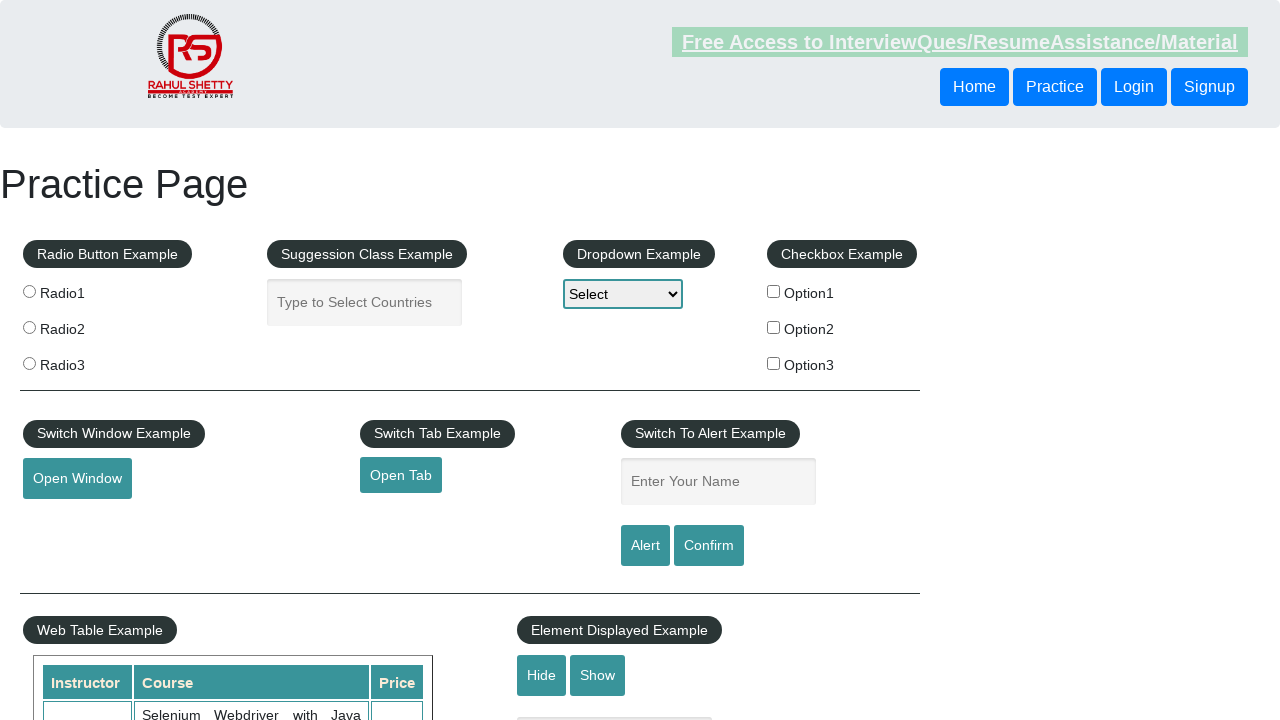

Found target value '33' at Row 9, Column 4
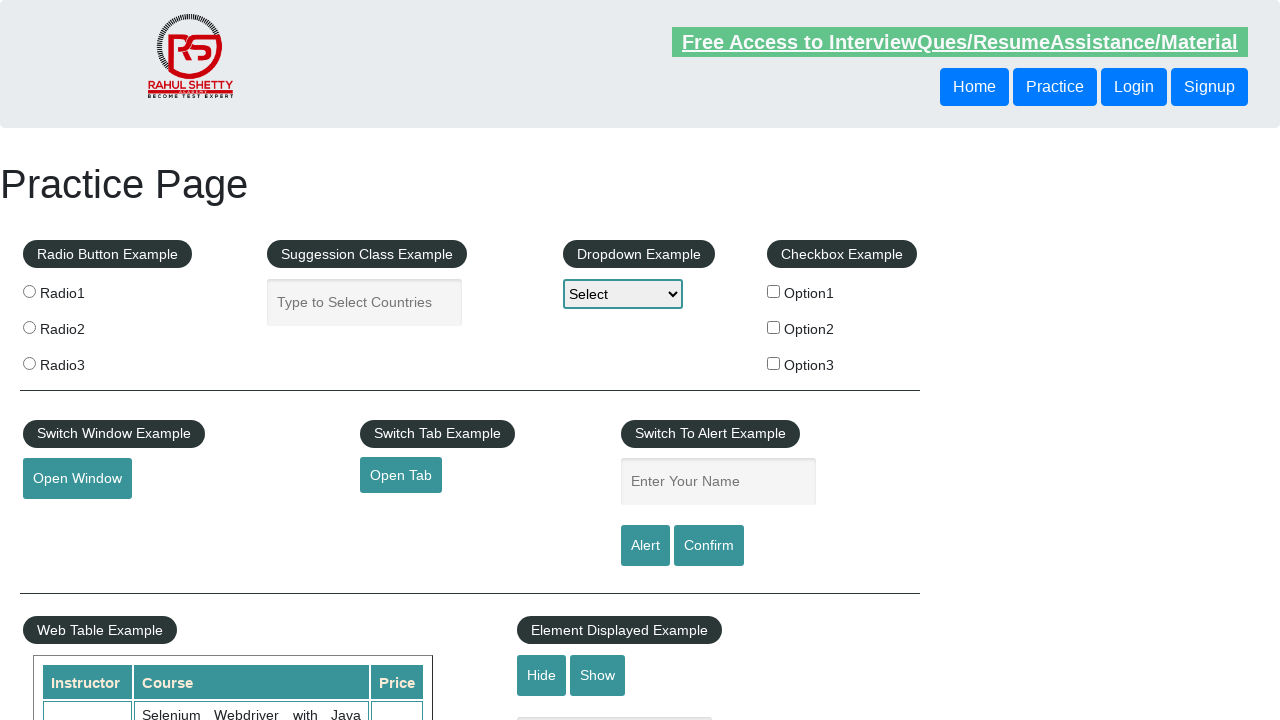

Retrieved city cell value (3 columns before): 'Smith'
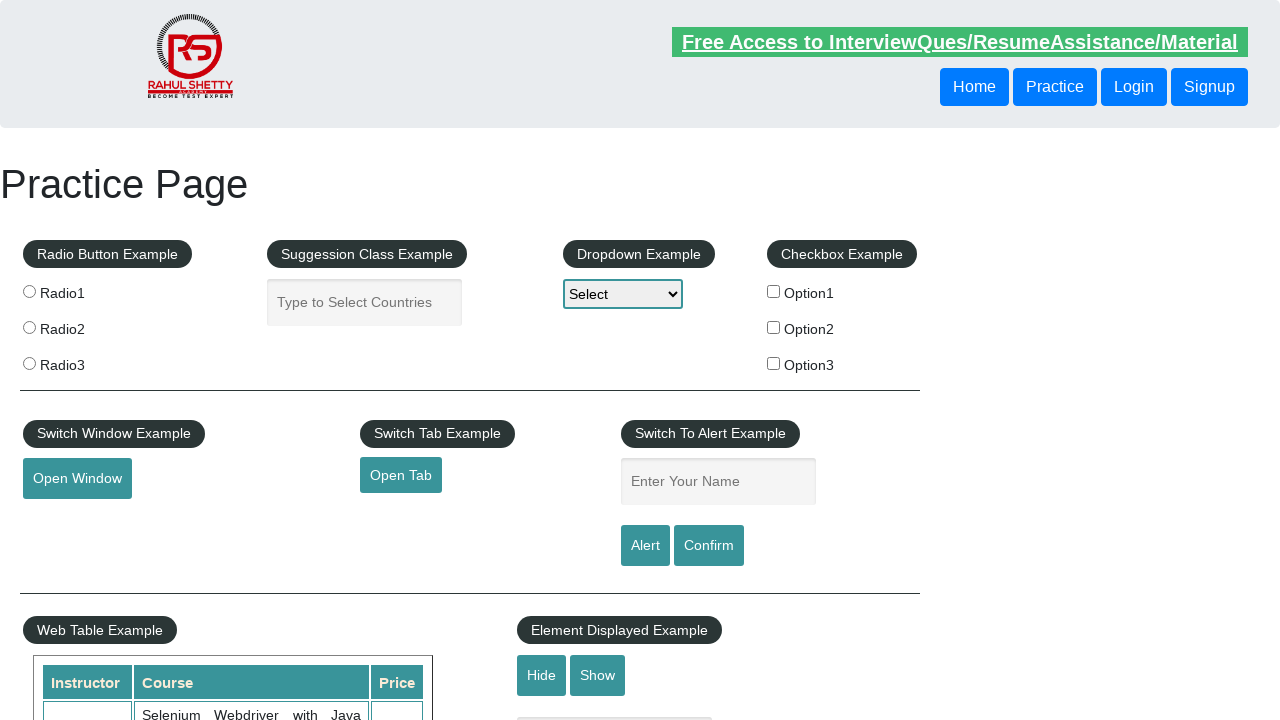

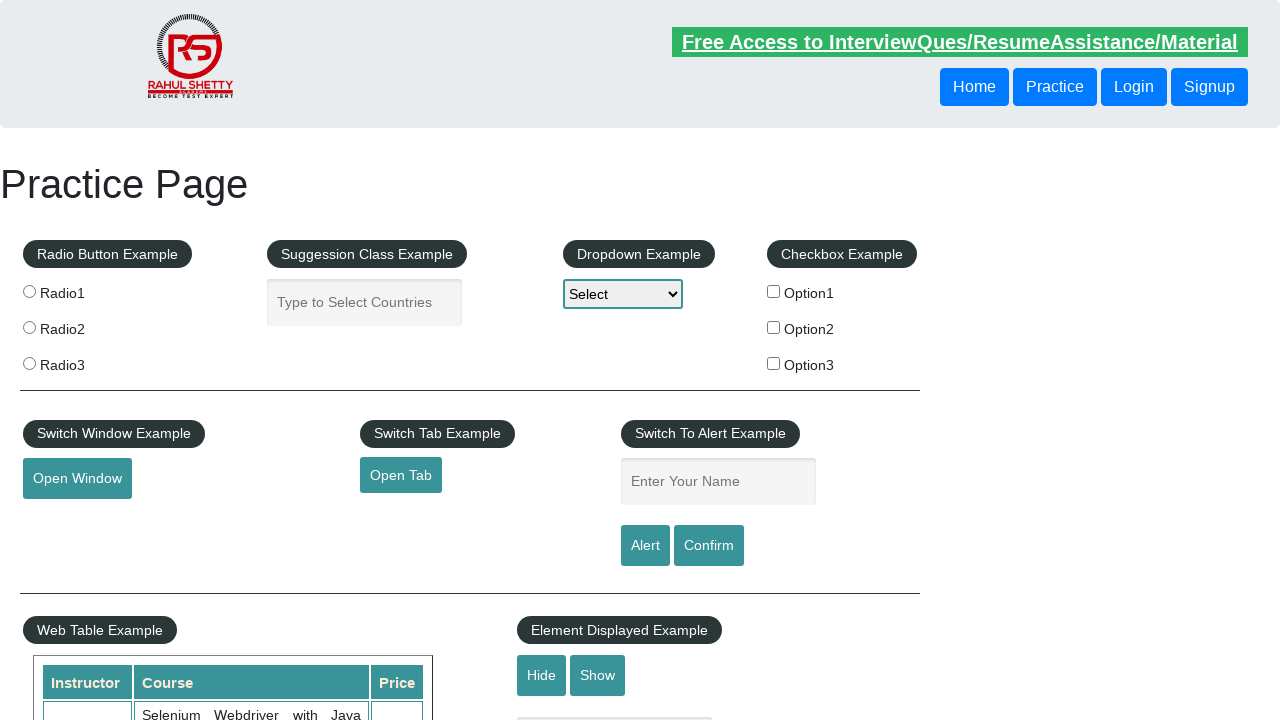